Tests e-commerce functionality by adding multiple products (phones, laptops, monitors) to cart from different categories

Starting URL: https://www.demoblaze.com

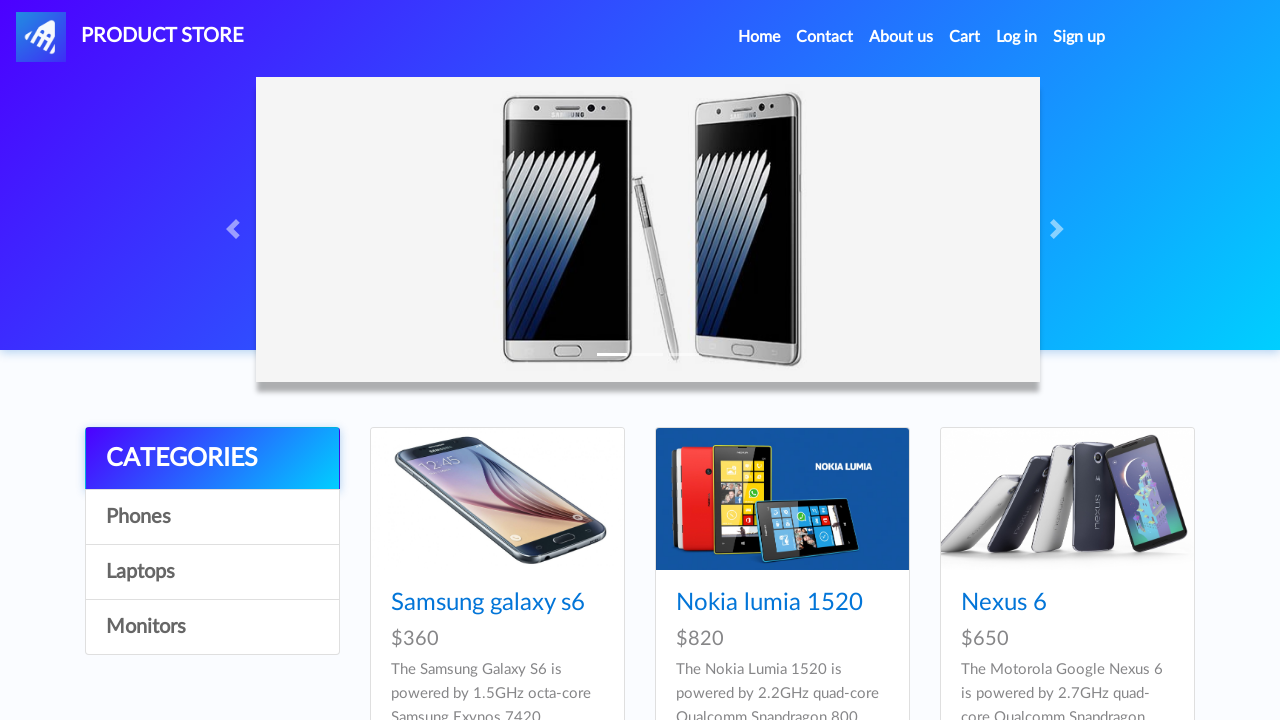

Clicked on Samsung Galaxy S6 phone product at (488, 603) on xpath=//a[contains(text(),'Samsung galaxy s6')]
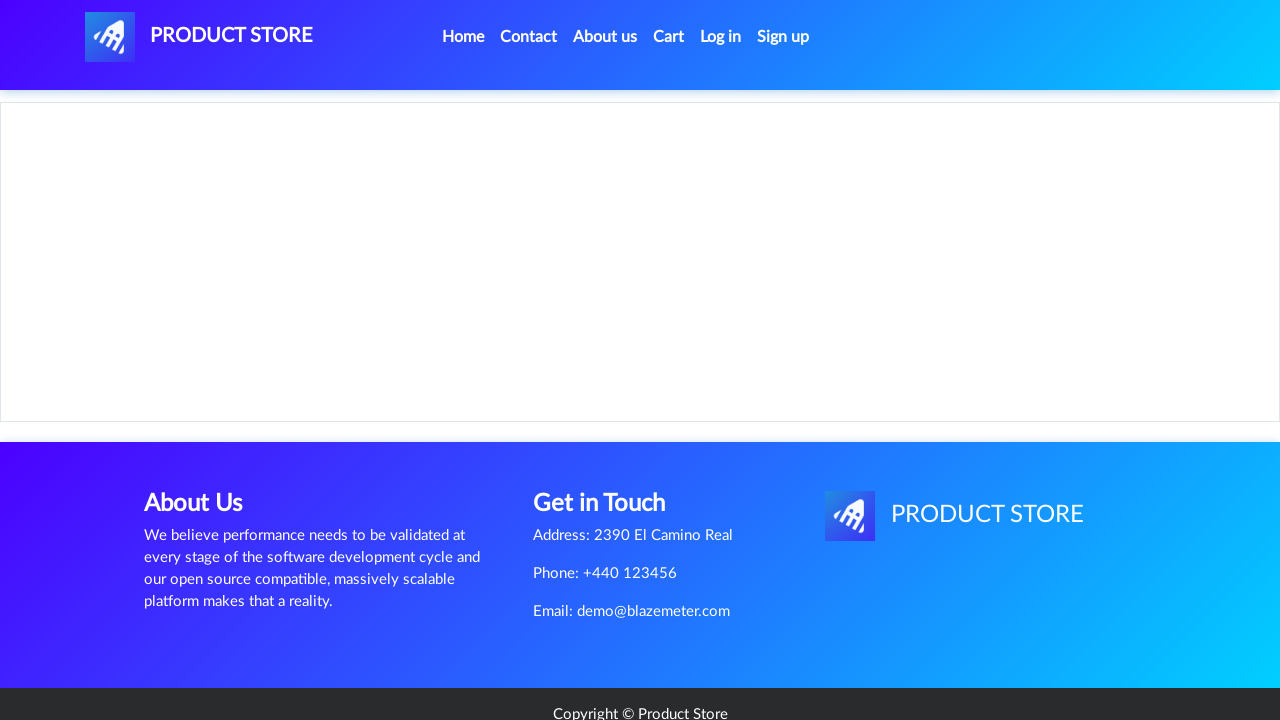

Clicked 'Add to cart' button for Samsung Galaxy S6 at (610, 440) on xpath=//a[contains(text(),'Add to cart')]
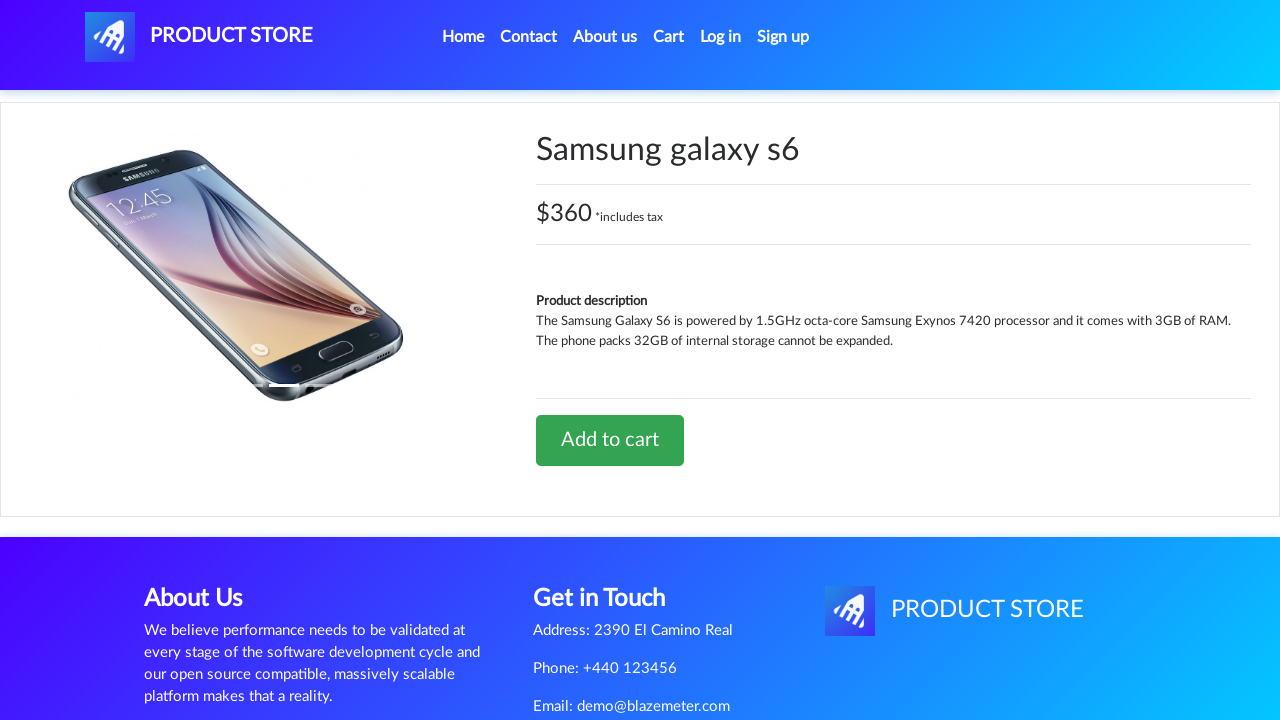

Waited for confirmation dialog
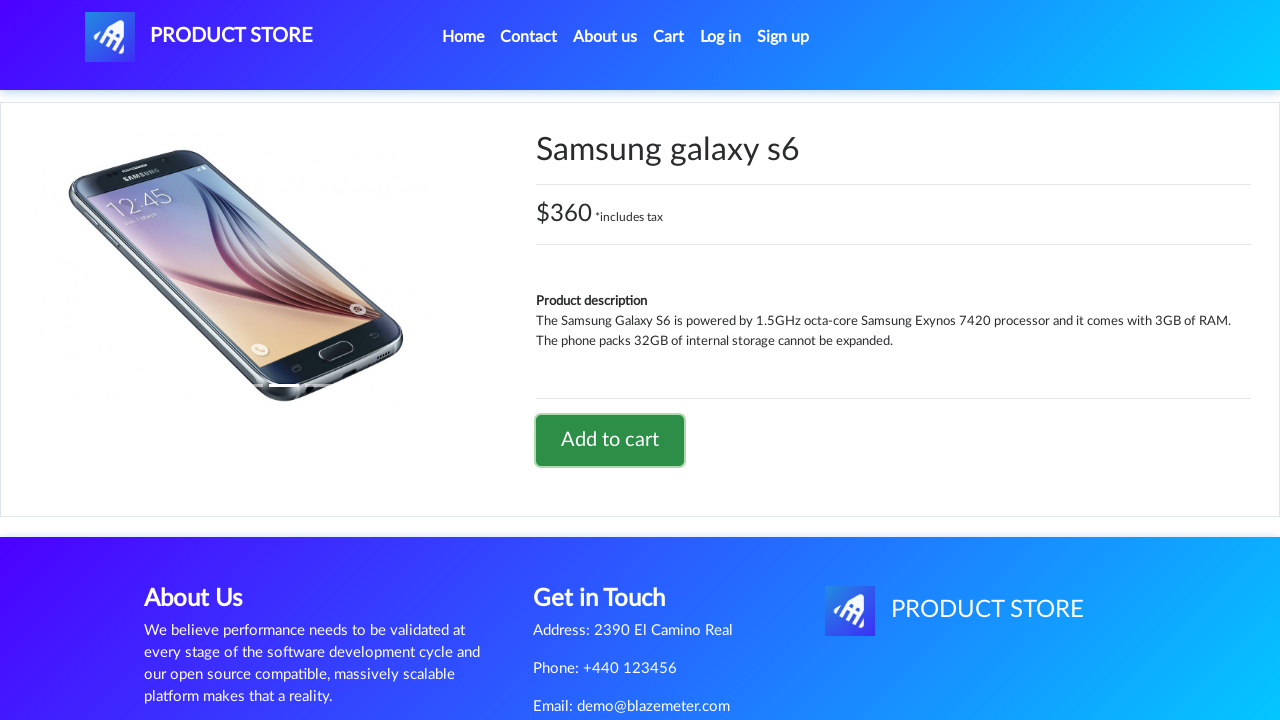

Accepted add to cart confirmation dialog
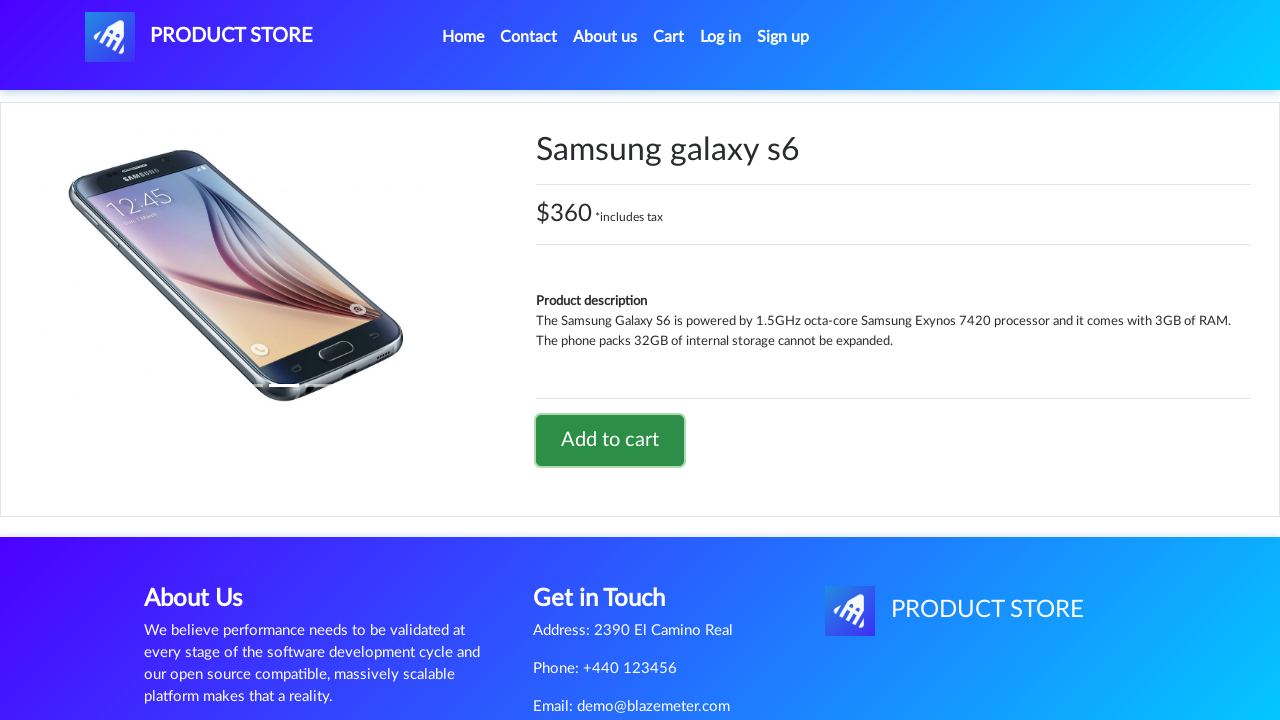

Clicked home logo to return to home page at (199, 37) on xpath=//a[@id='nava']
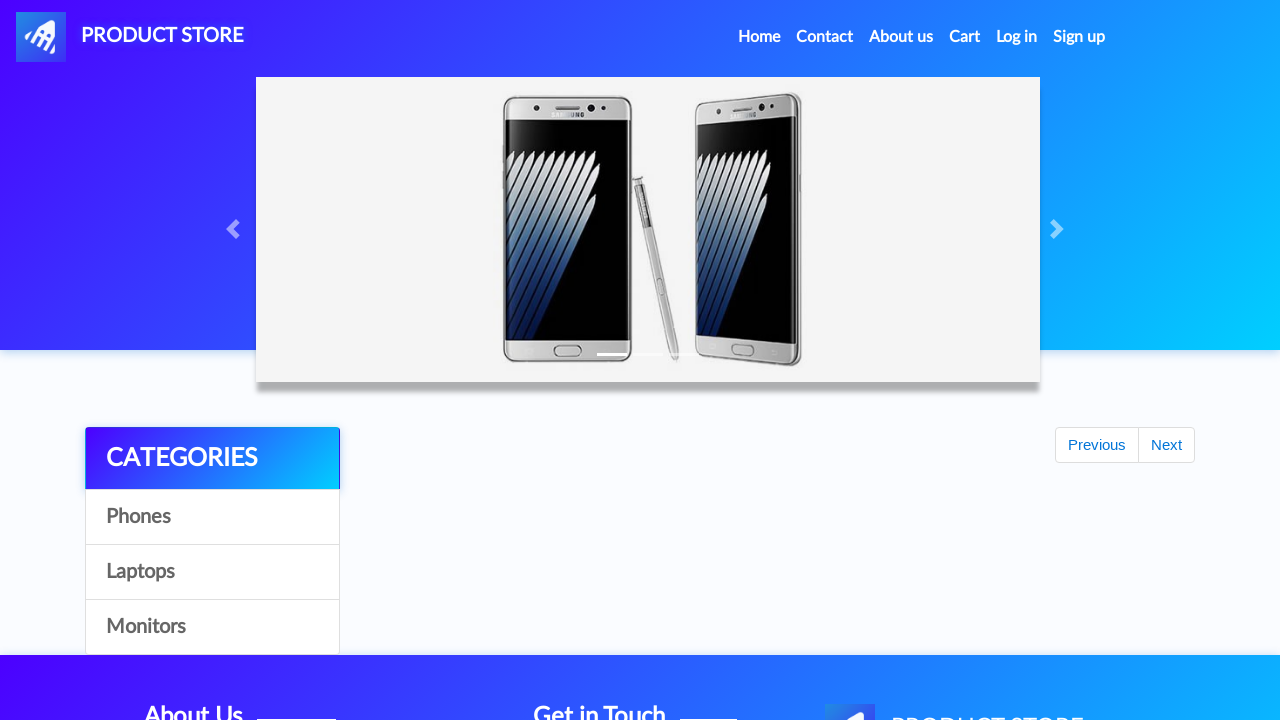

Clicked on Nokia Lumia 1520 phone product at (769, 603) on xpath=//a[contains(text(),'Nokia lumia 1520')]
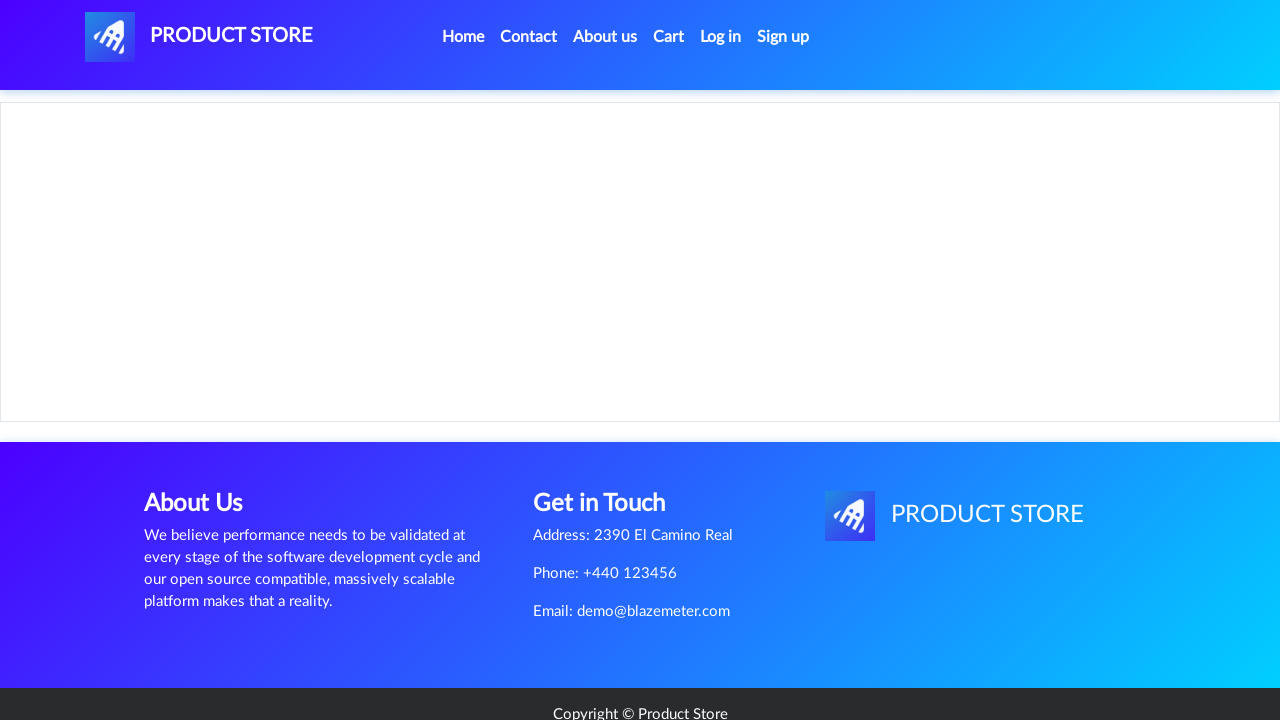

Clicked 'Add to cart' button for Nokia Lumia 1520 at (610, 440) on xpath=//a[contains(text(),'Add to cart')]
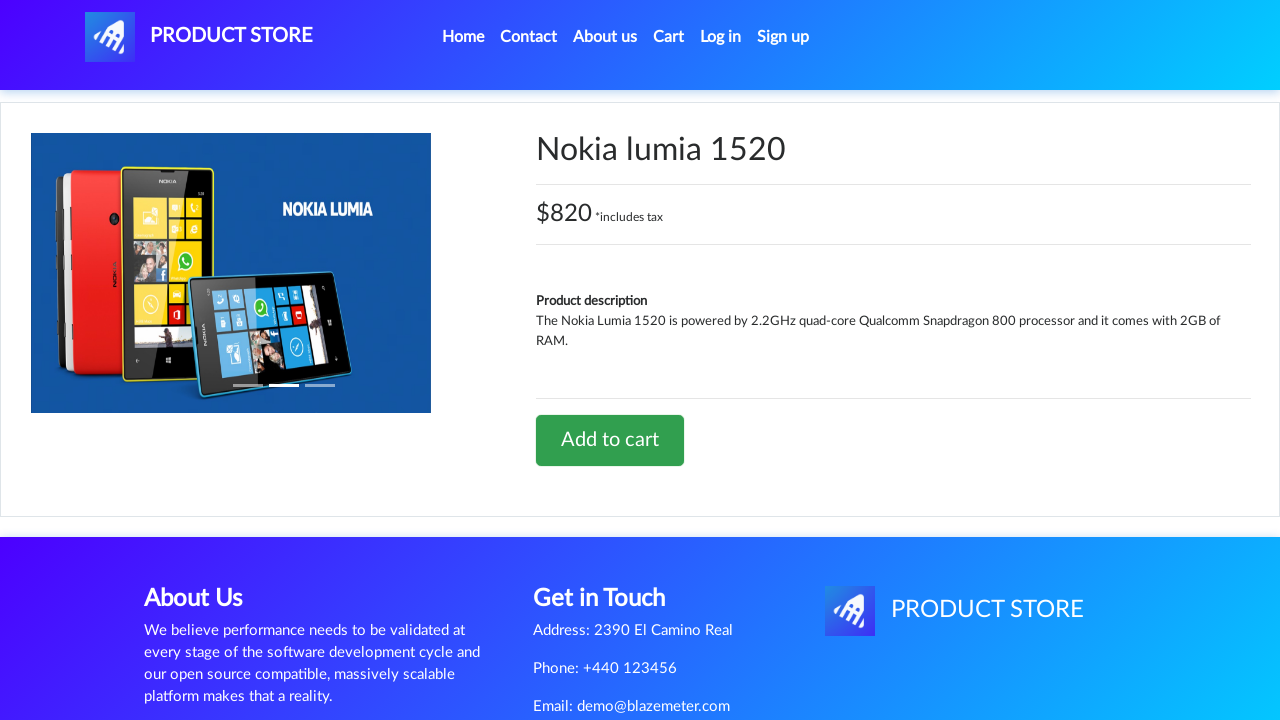

Waited for confirmation dialog
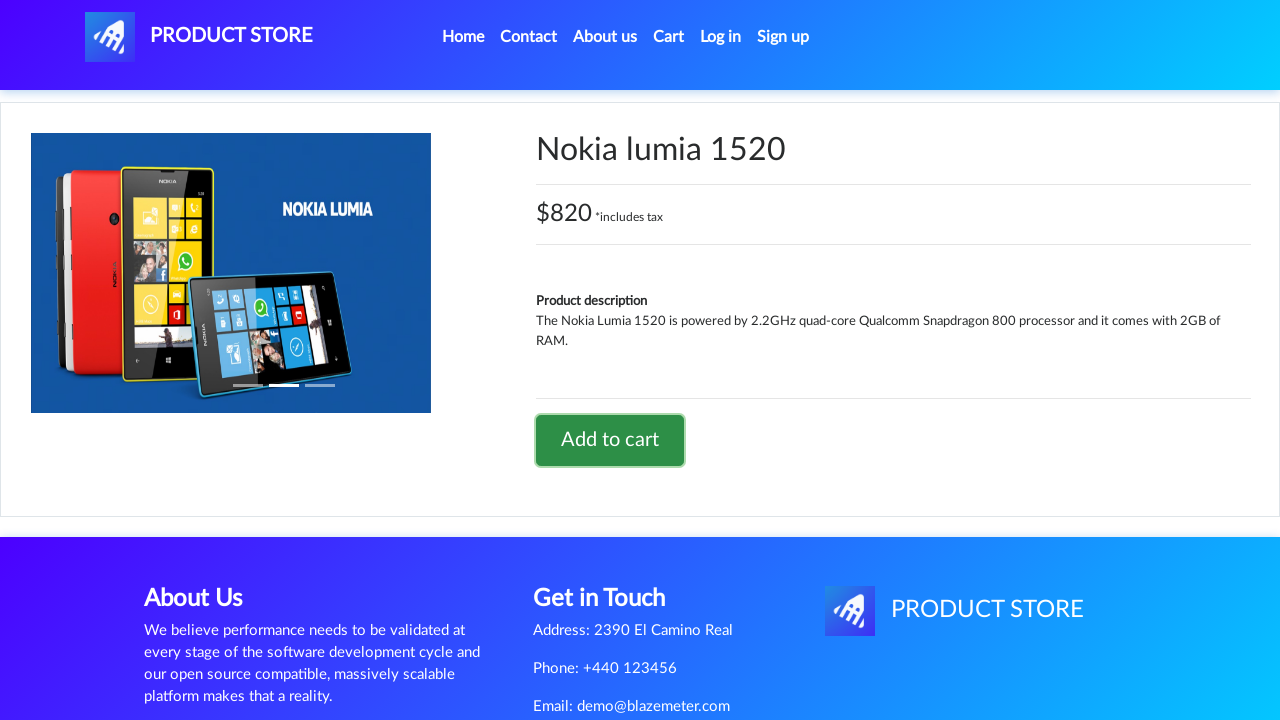

Accepted add to cart confirmation dialog
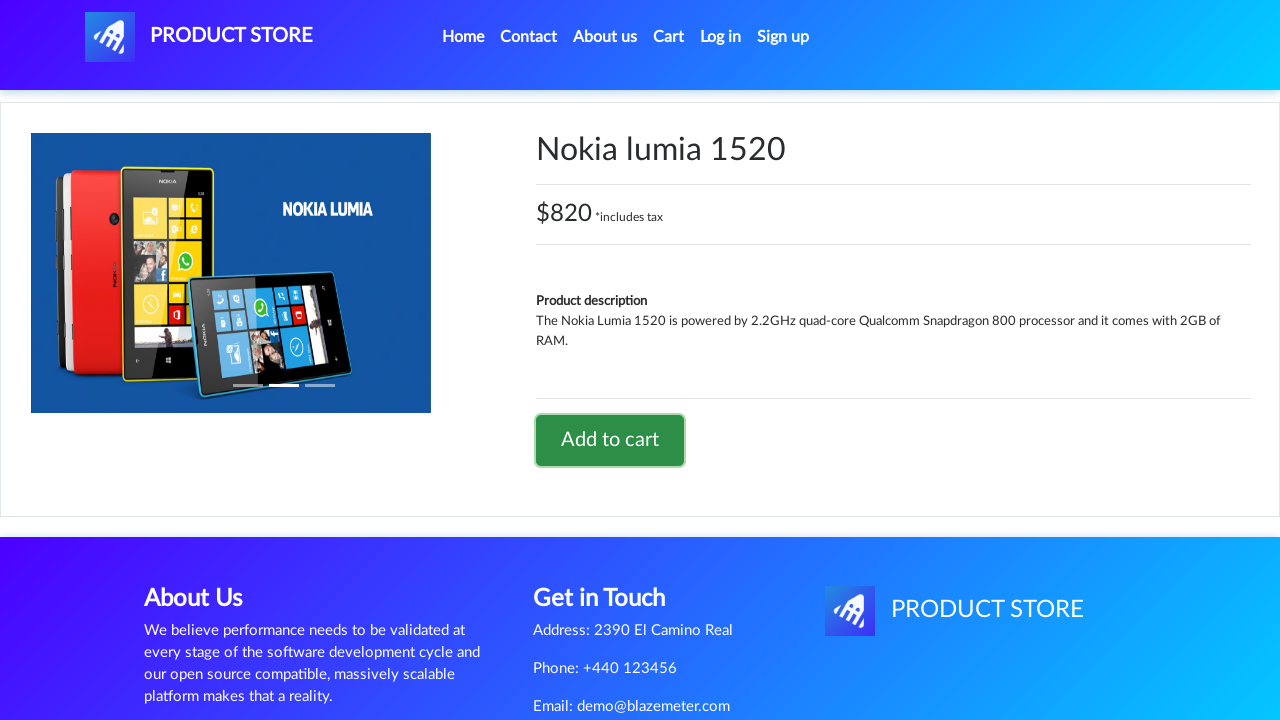

Clicked home logo to return to home page at (199, 37) on xpath=//a[@id='nava']
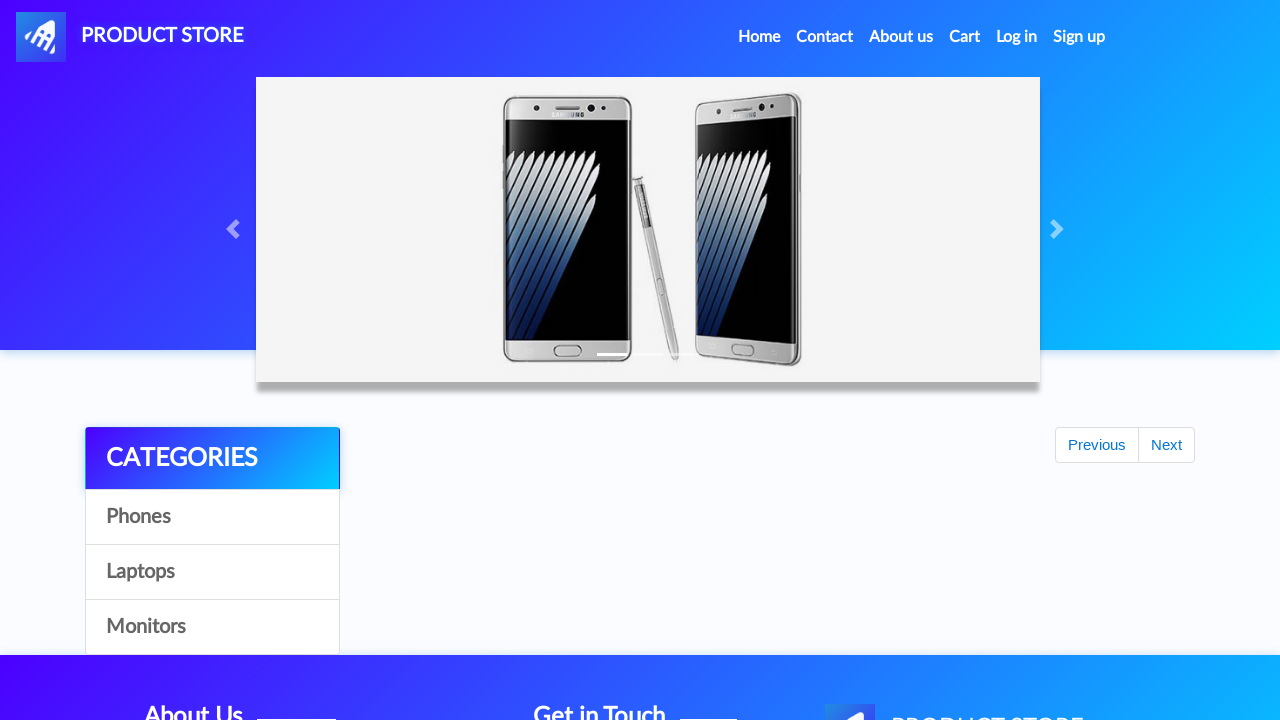

Clicked cart link to view cart at (965, 37) on xpath=//a[@id='cartur']
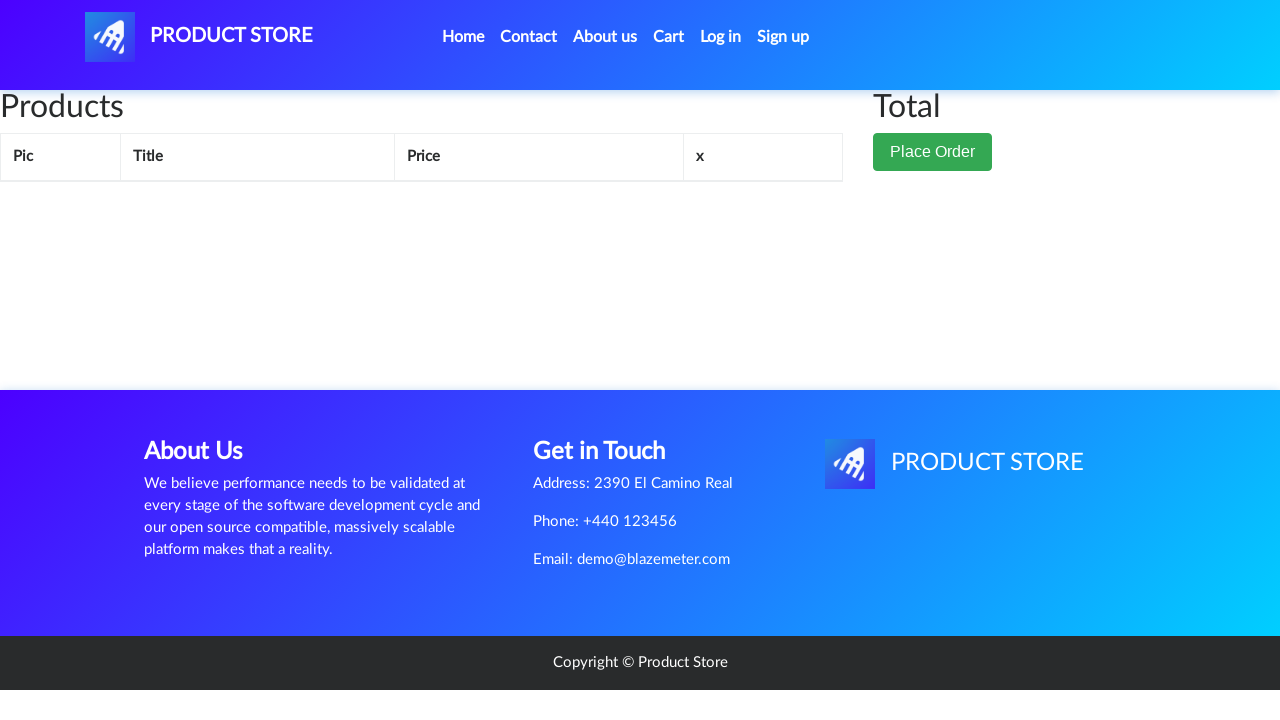

Waited for cart page to load
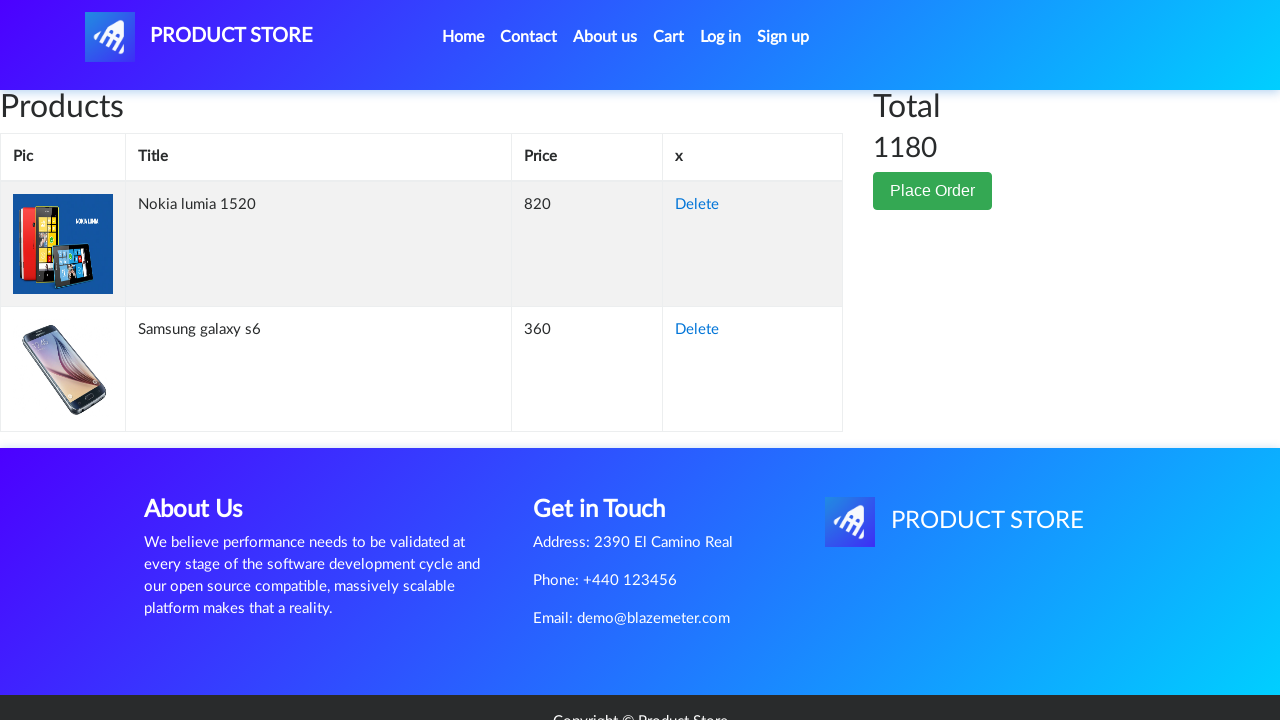

Clicked home link in navigation bar at (463, 37) on xpath=//body/nav[1]/div[1]/div[1]/ul[1]/li[1]/a[1]
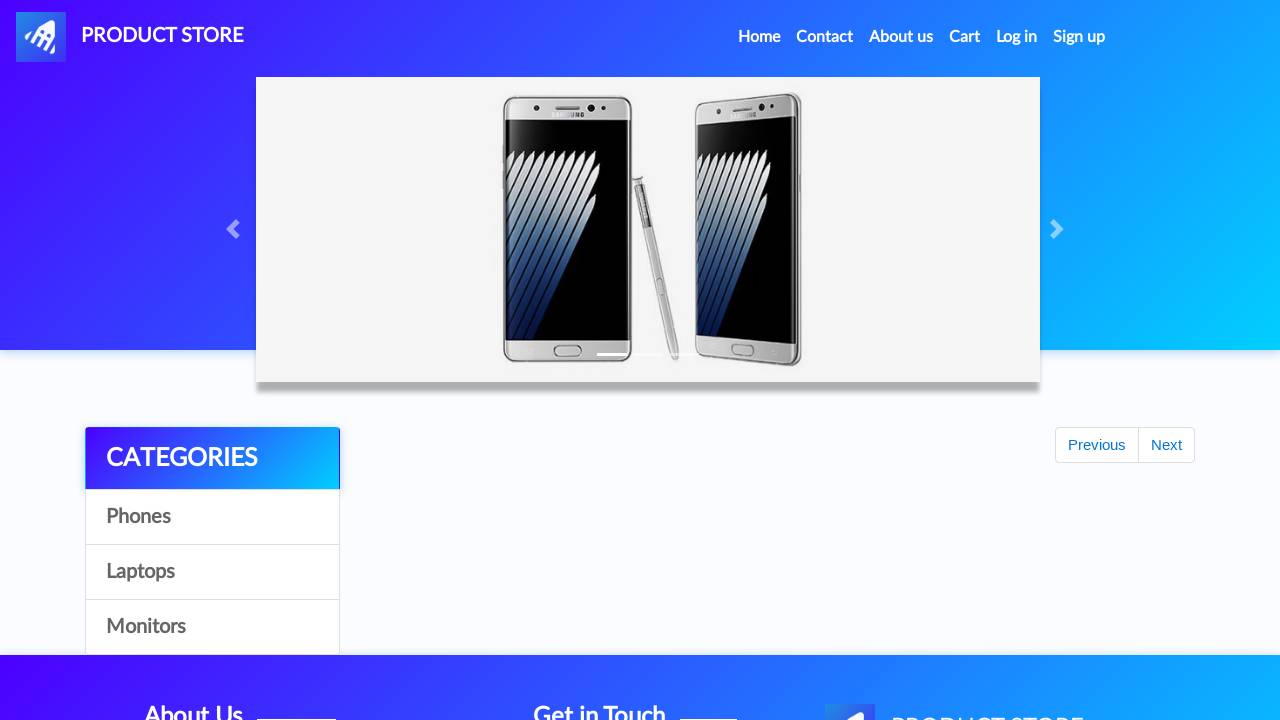

Clicked on Laptops category at (212, 572) on xpath=//a[contains(text(),'Laptops')]
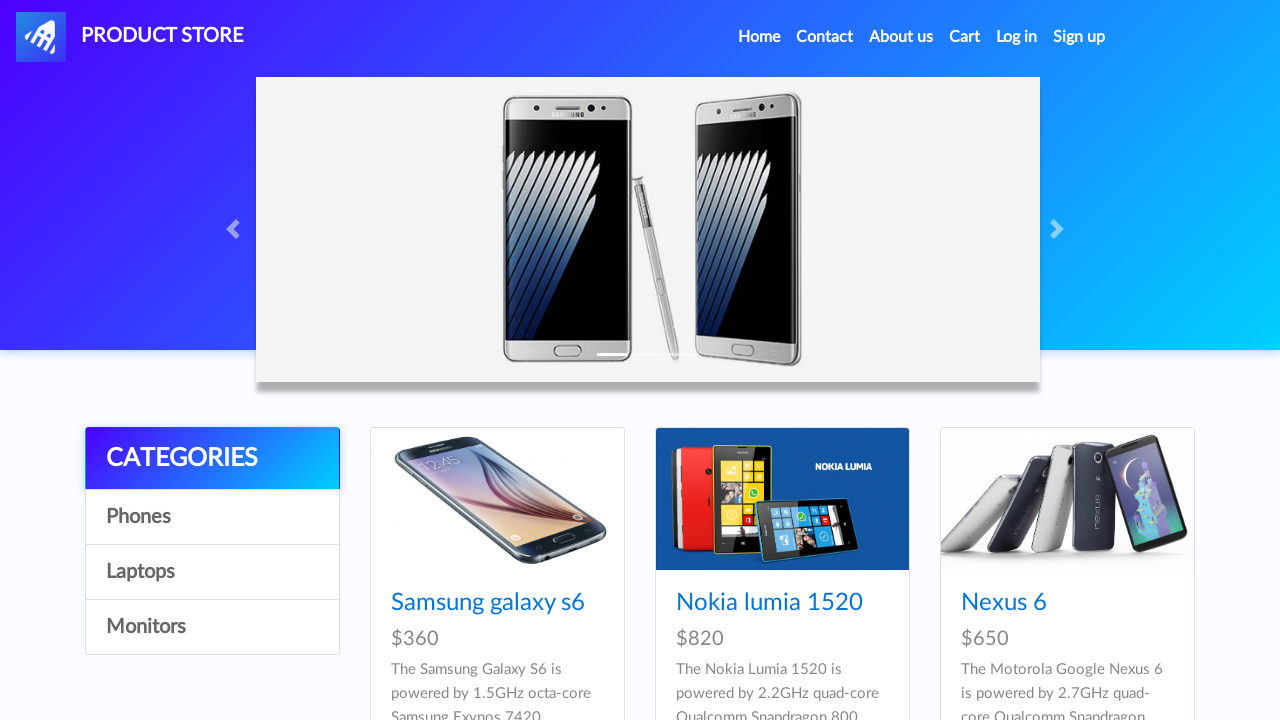

Clicked on MacBook Air laptop product at (1028, 603) on xpath=//a[contains(text(),'MacBook air')]
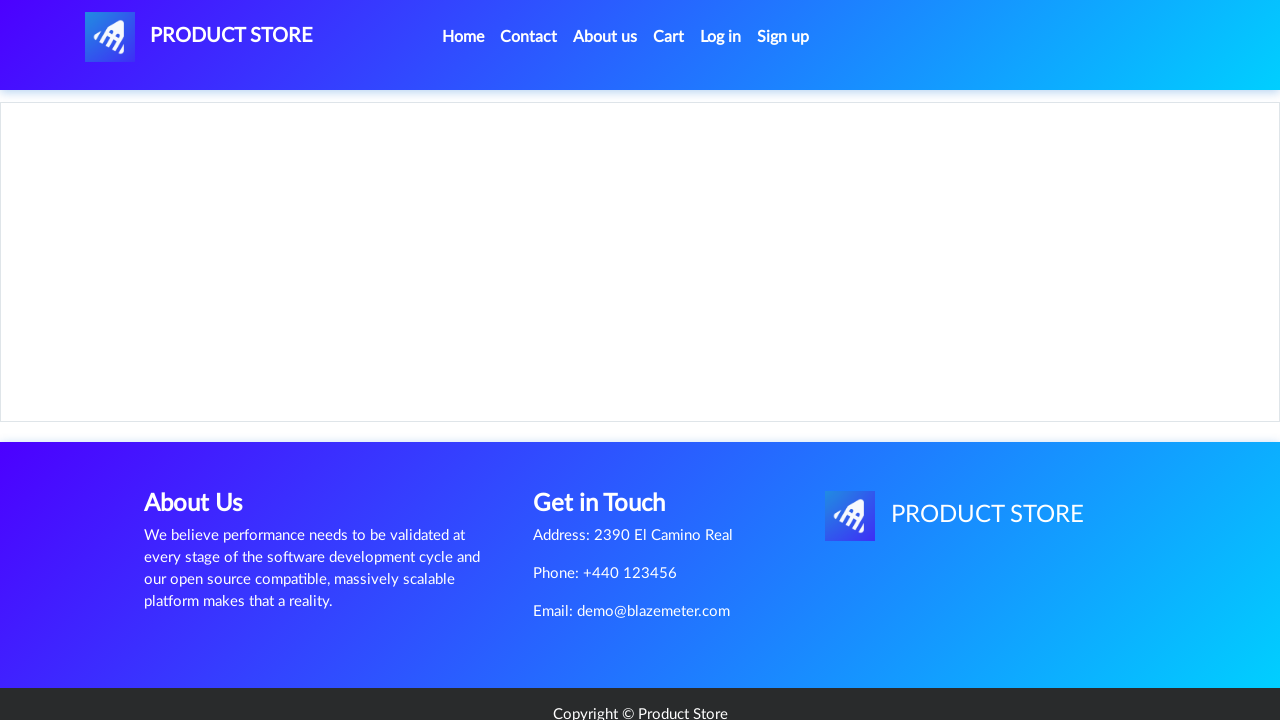

Clicked 'Add to cart' button for MacBook Air at (610, 440) on xpath=//a[contains(text(),'Add to cart')]
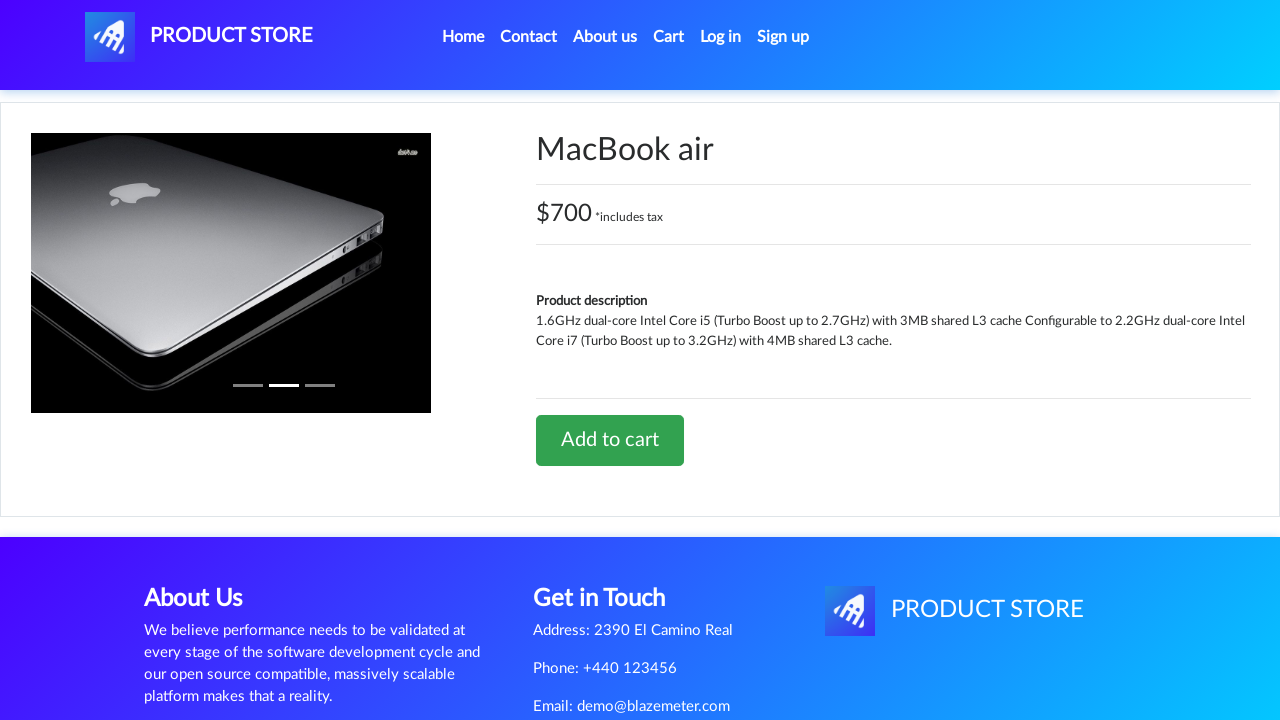

Waited for confirmation dialog
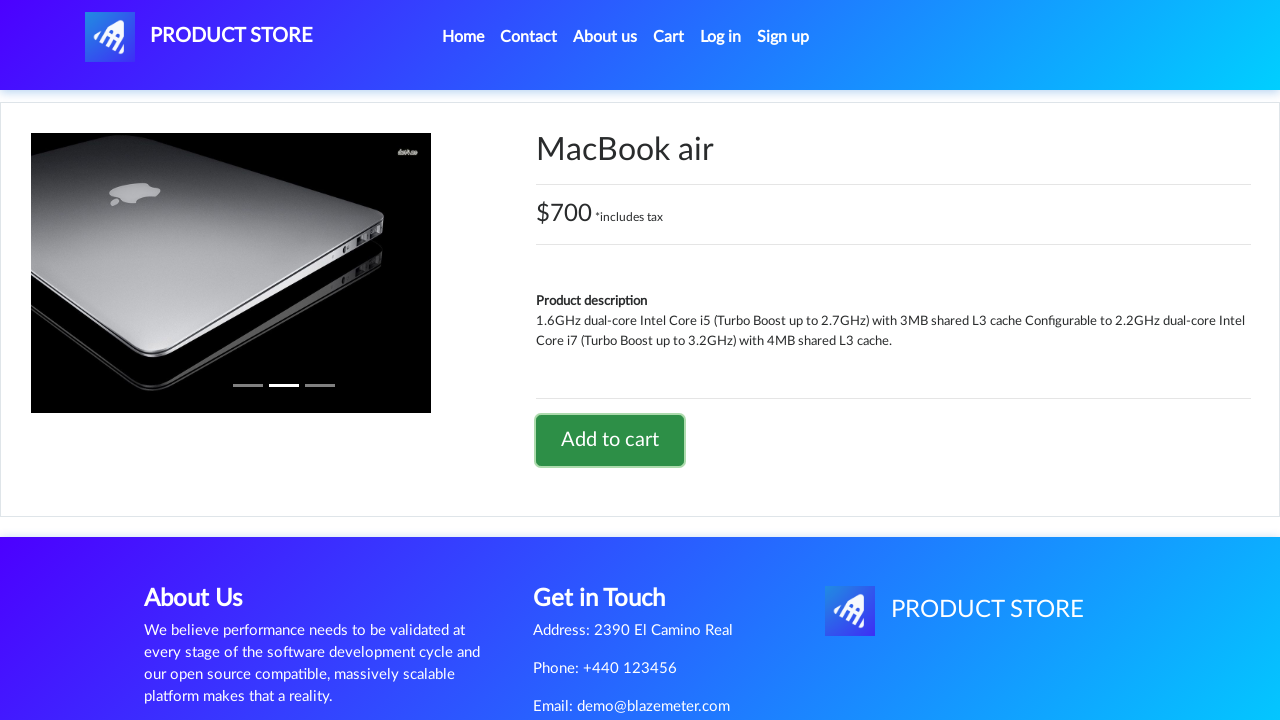

Accepted add to cart confirmation dialog
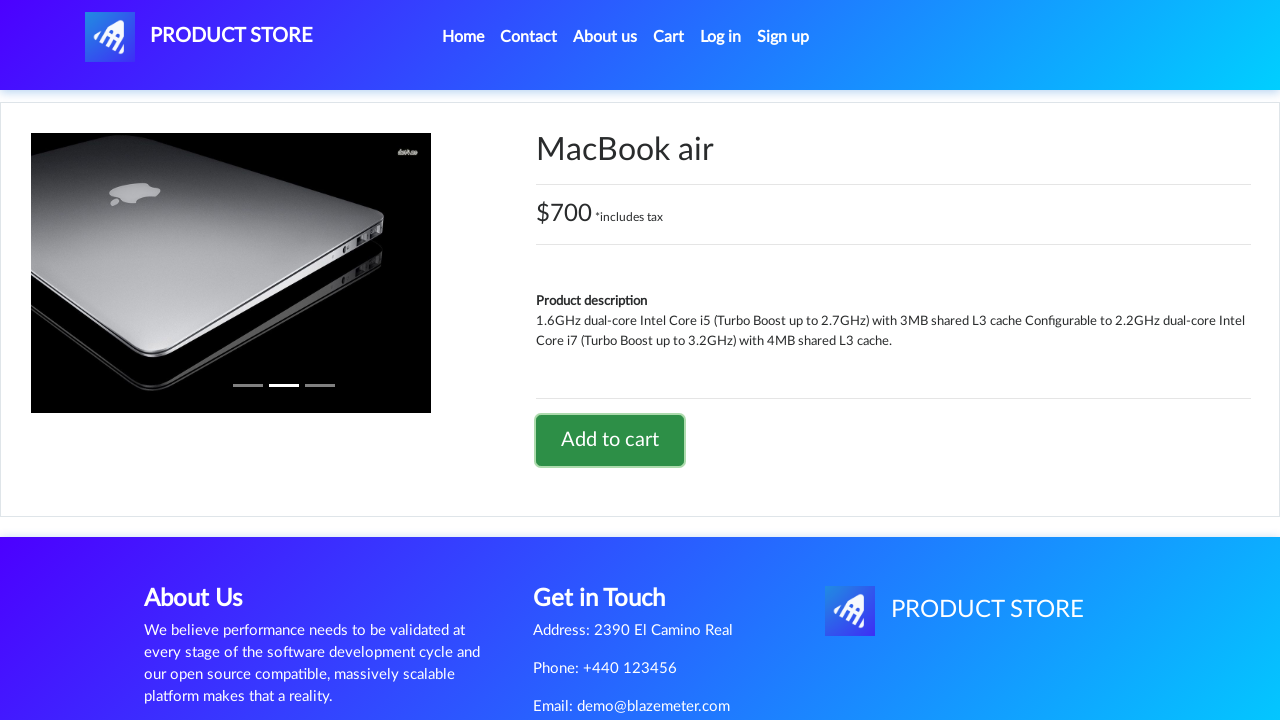

Clicked home logo to return to home page at (199, 37) on xpath=//a[@id='nava']
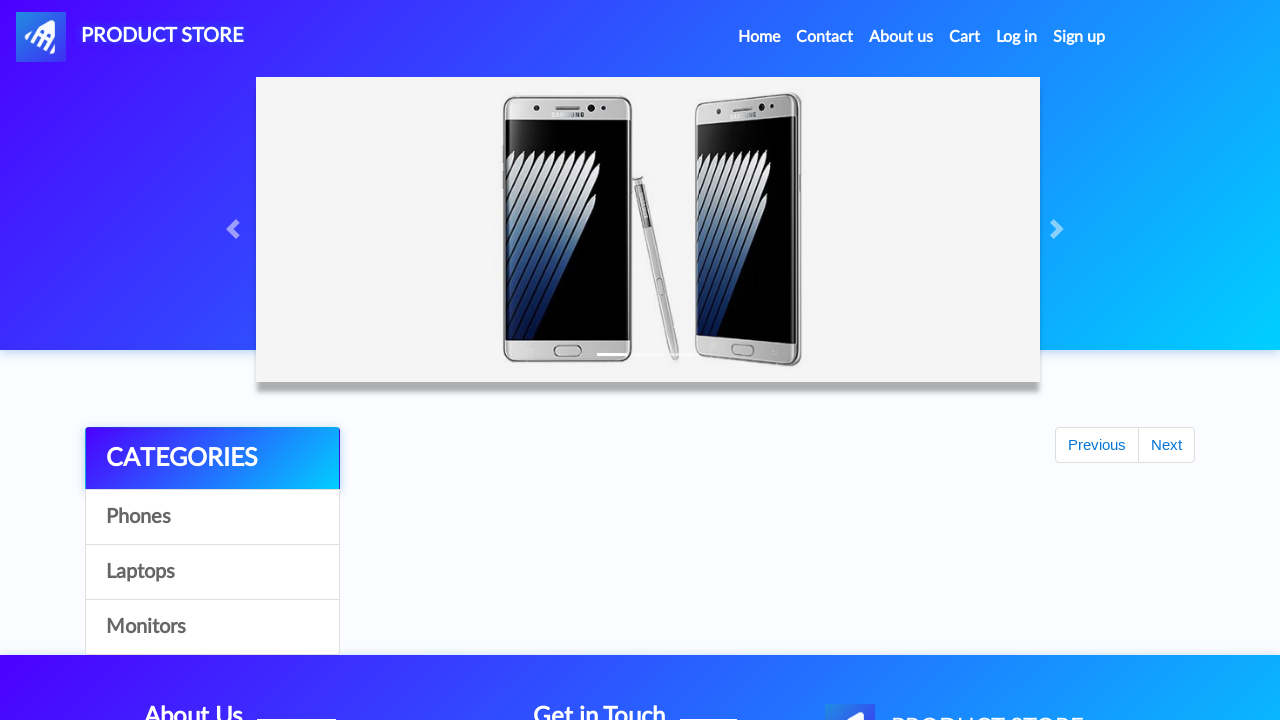

Clicked on Laptops category at (212, 572) on xpath=//a[contains(text(),'Laptops')]
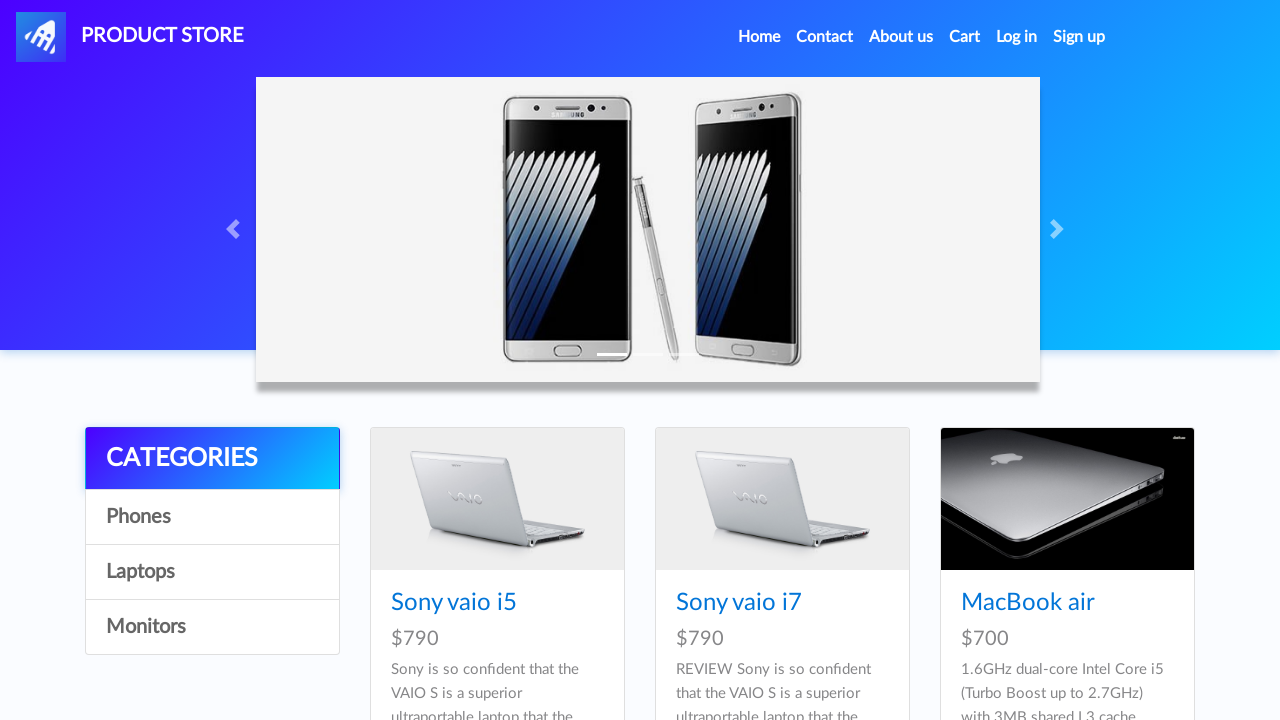

Clicked on 2017 Dell 15.6 Inch laptop product at (780, 361) on xpath=//a[contains(text(),'2017 Dell 15.6 Inch')]
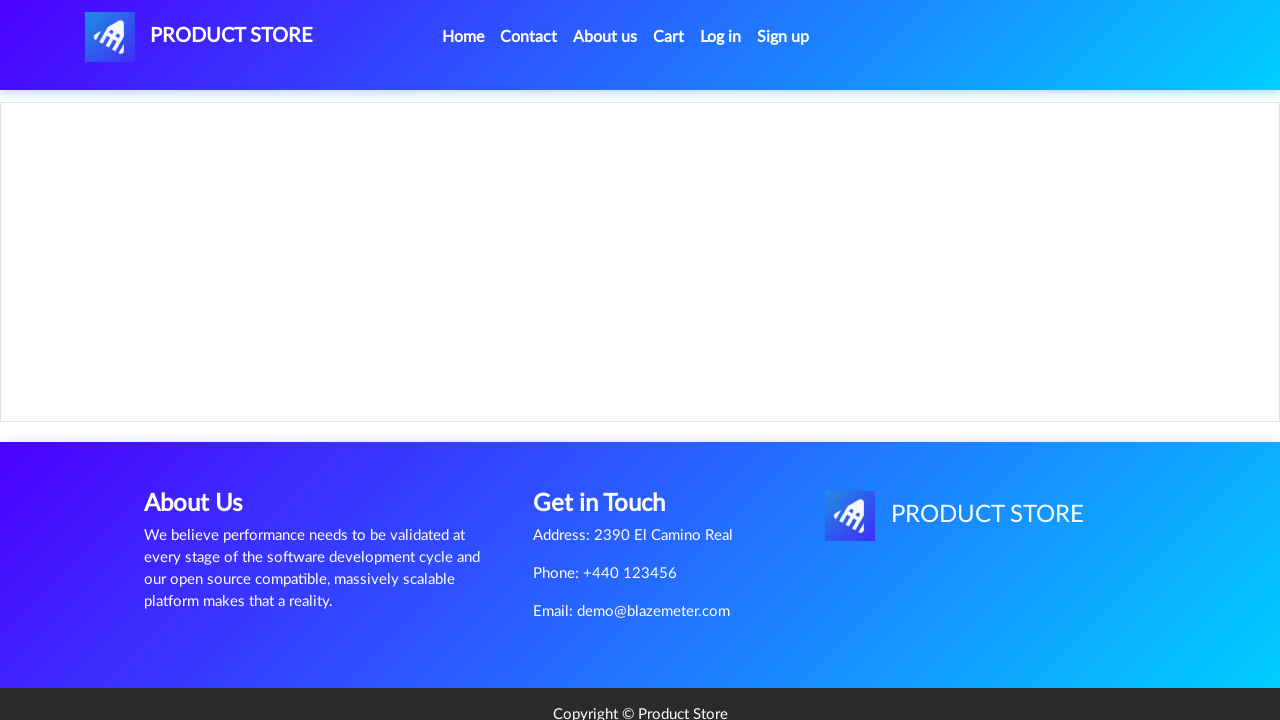

Clicked 'Add to cart' button for 2017 Dell laptop at (610, 460) on xpath=//a[contains(text(),'Add to cart')]
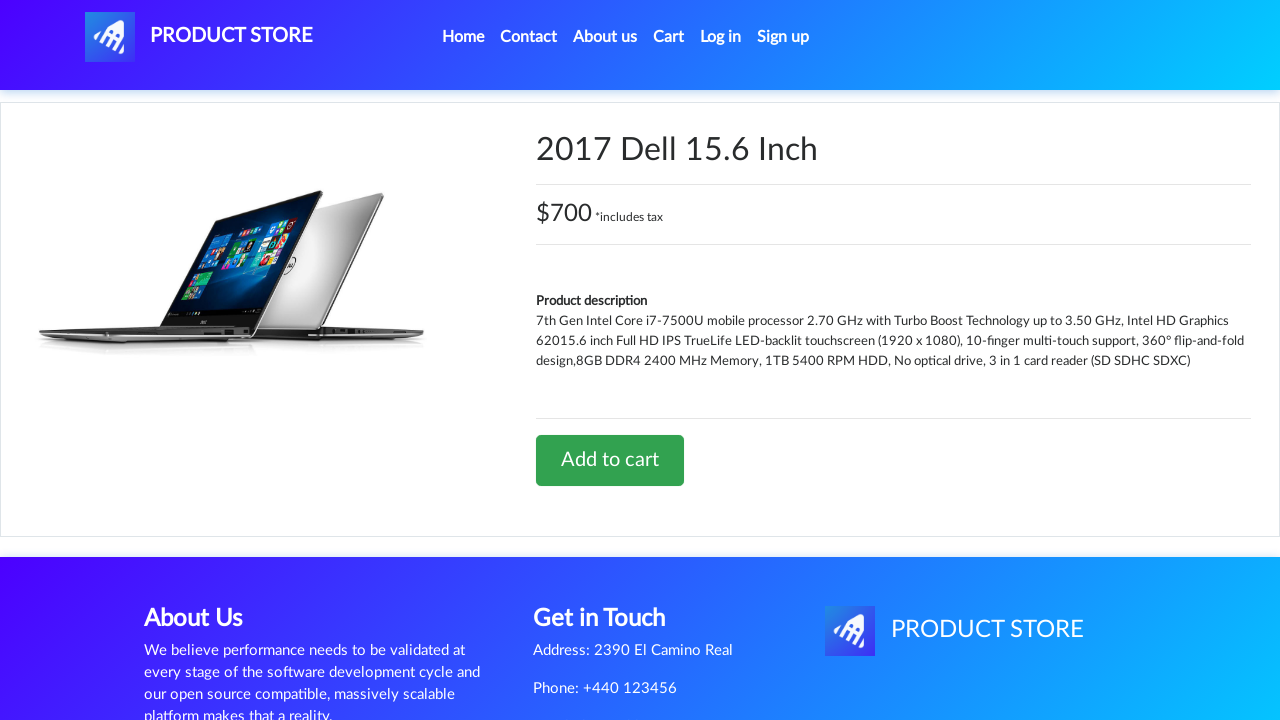

Waited for confirmation dialog
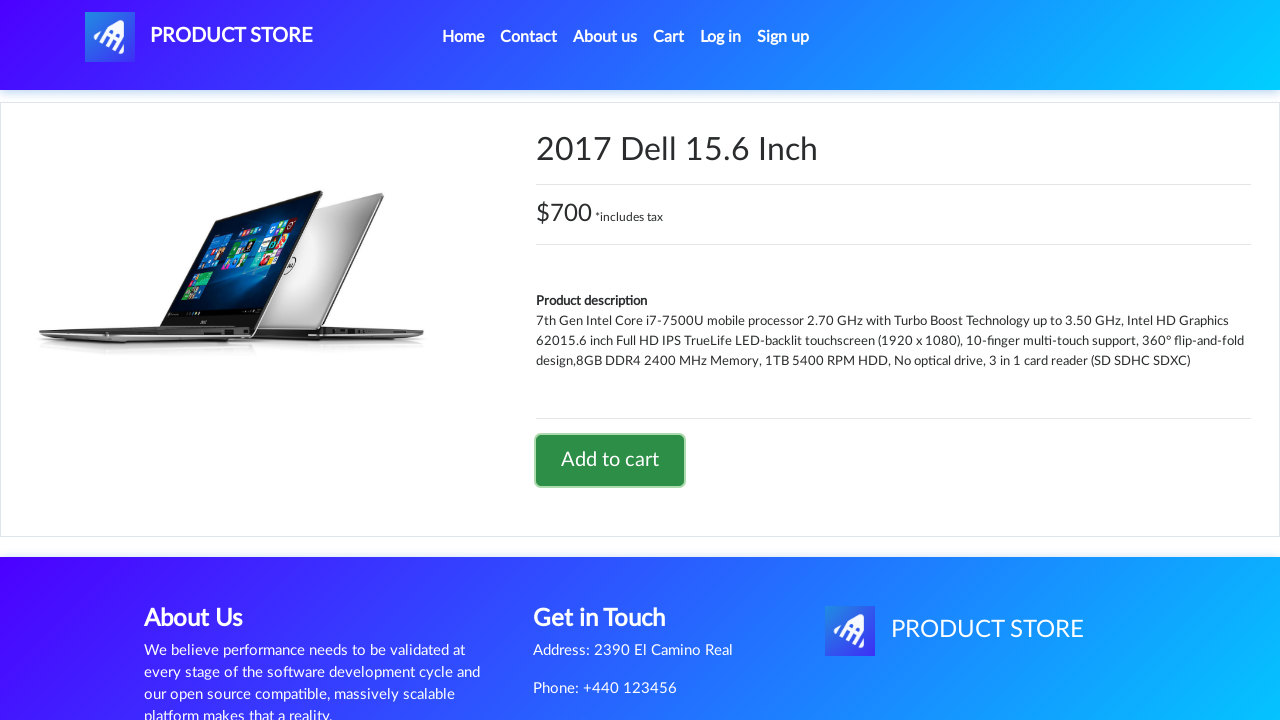

Accepted add to cart confirmation dialog
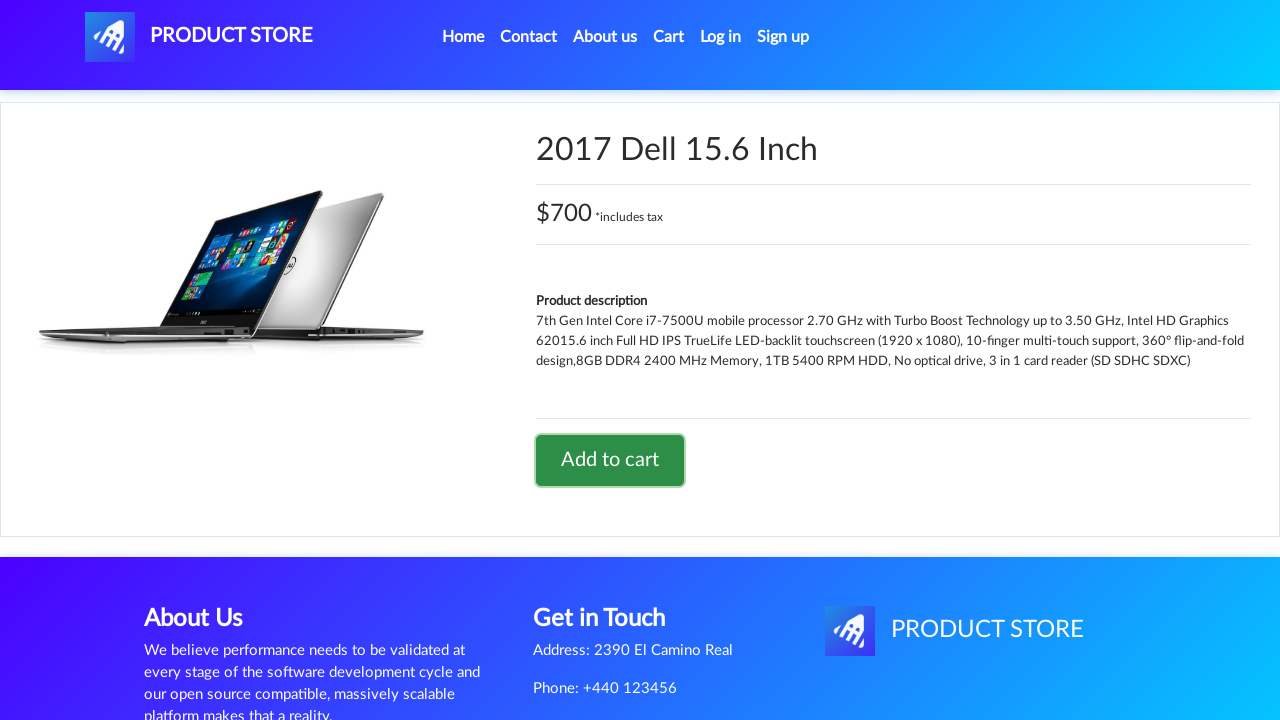

Clicked home logo to return to home page at (199, 37) on xpath=//a[@id='nava']
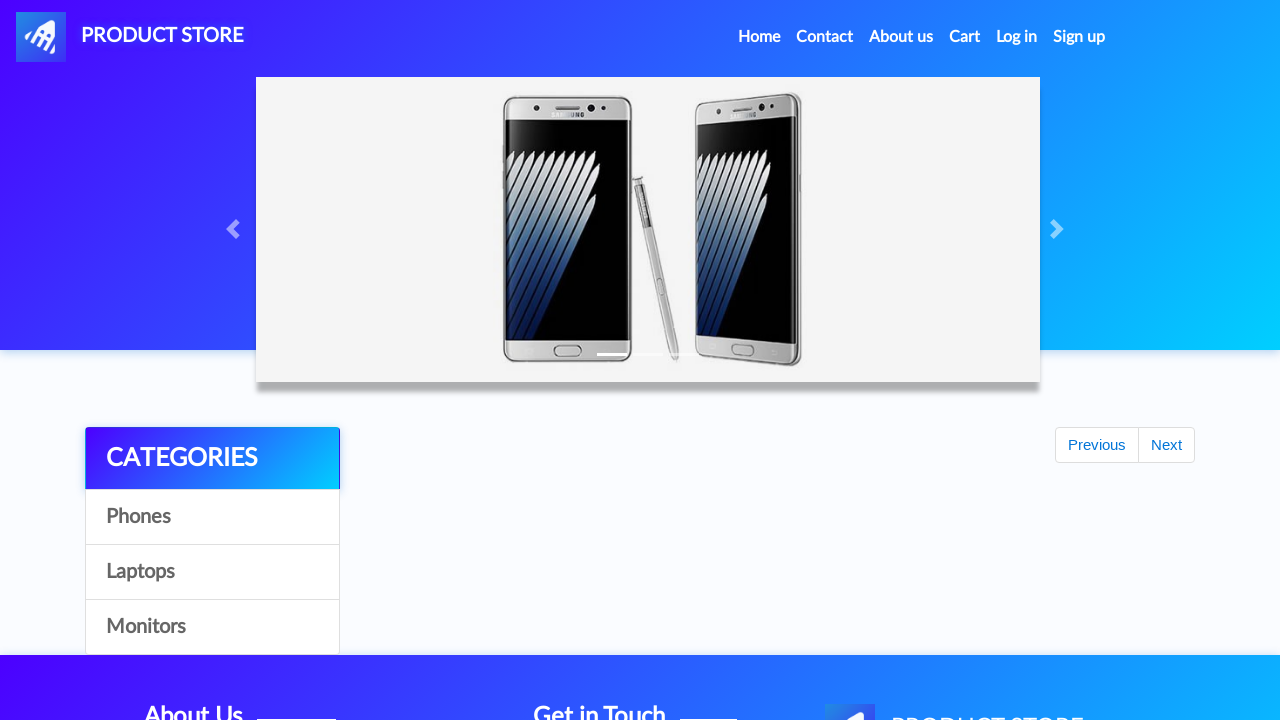

Clicked on Laptops category at (212, 572) on xpath=//a[contains(text(),'Laptops')]
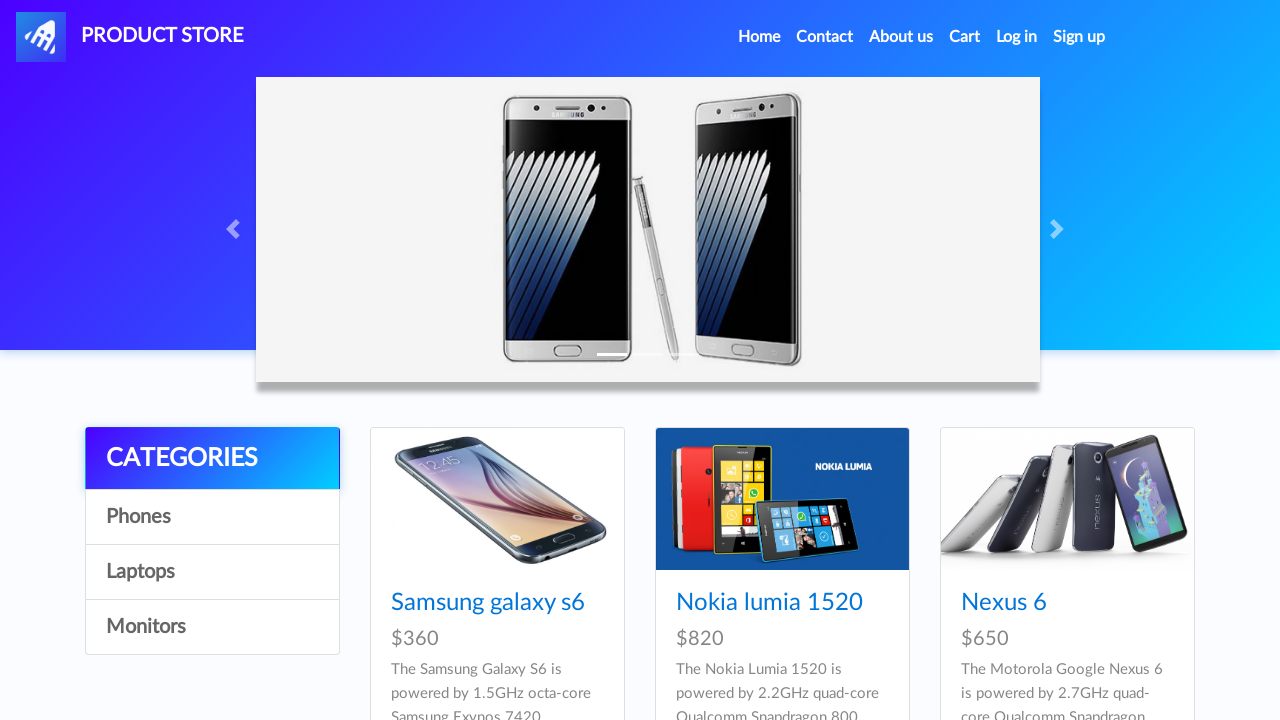

Clicked next page button in laptop listings at (1166, 702) on xpath=//button[@id='next2']
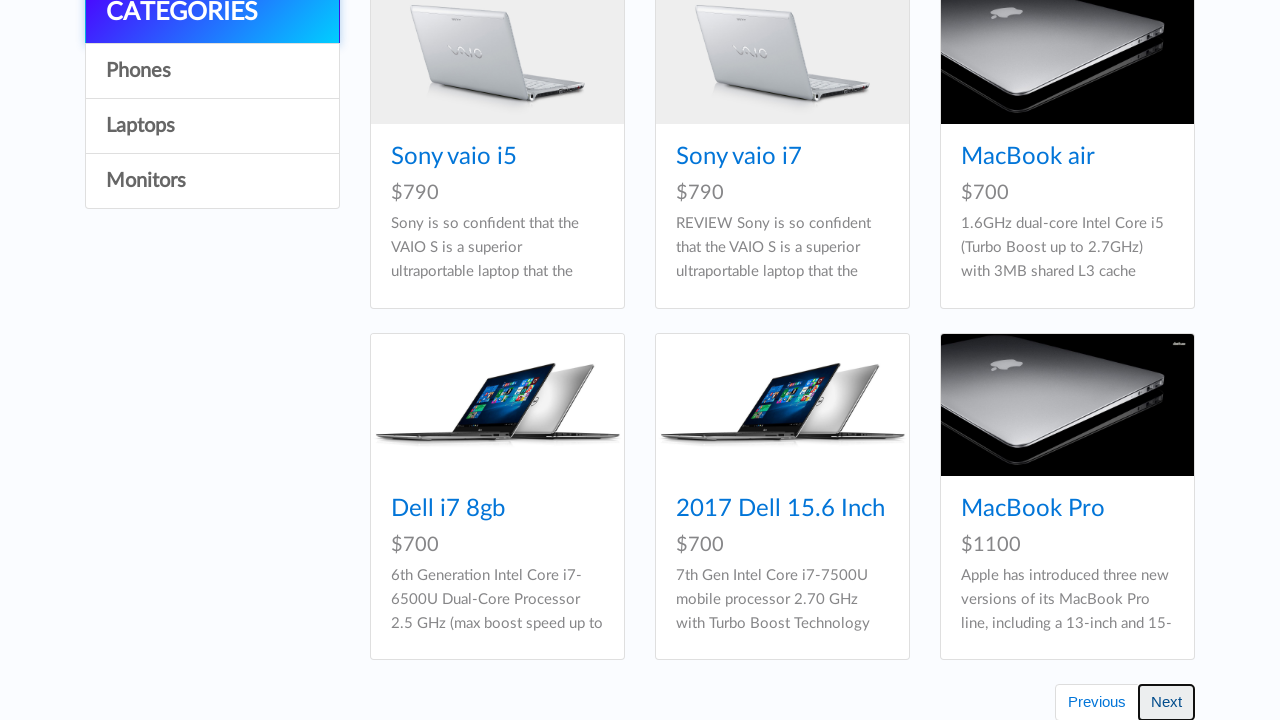

Clicked on Dell i7 8gb laptop product at (1018, 157) on xpath=//a[contains(text(),'Dell i7 8gb')]
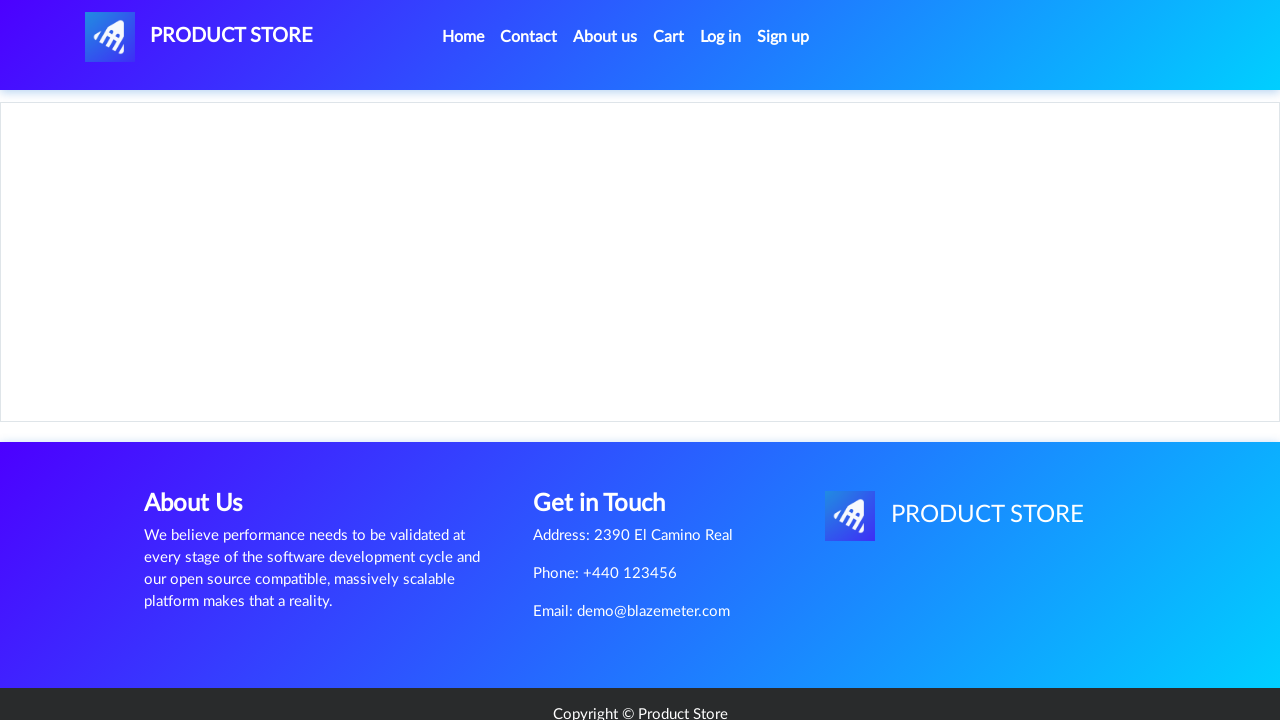

Clicked 'Add to cart' button for Dell i7 8gb at (610, 460) on xpath=//a[contains(text(),'Add to cart')]
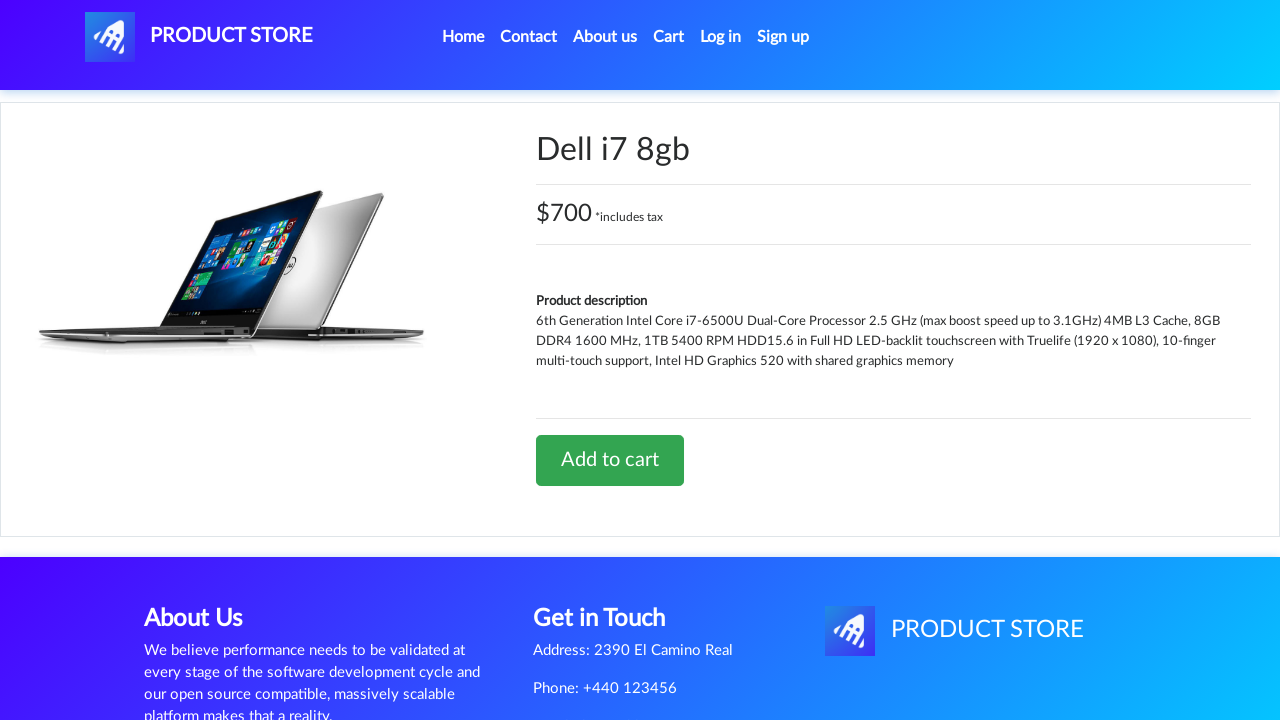

Waited for confirmation dialog
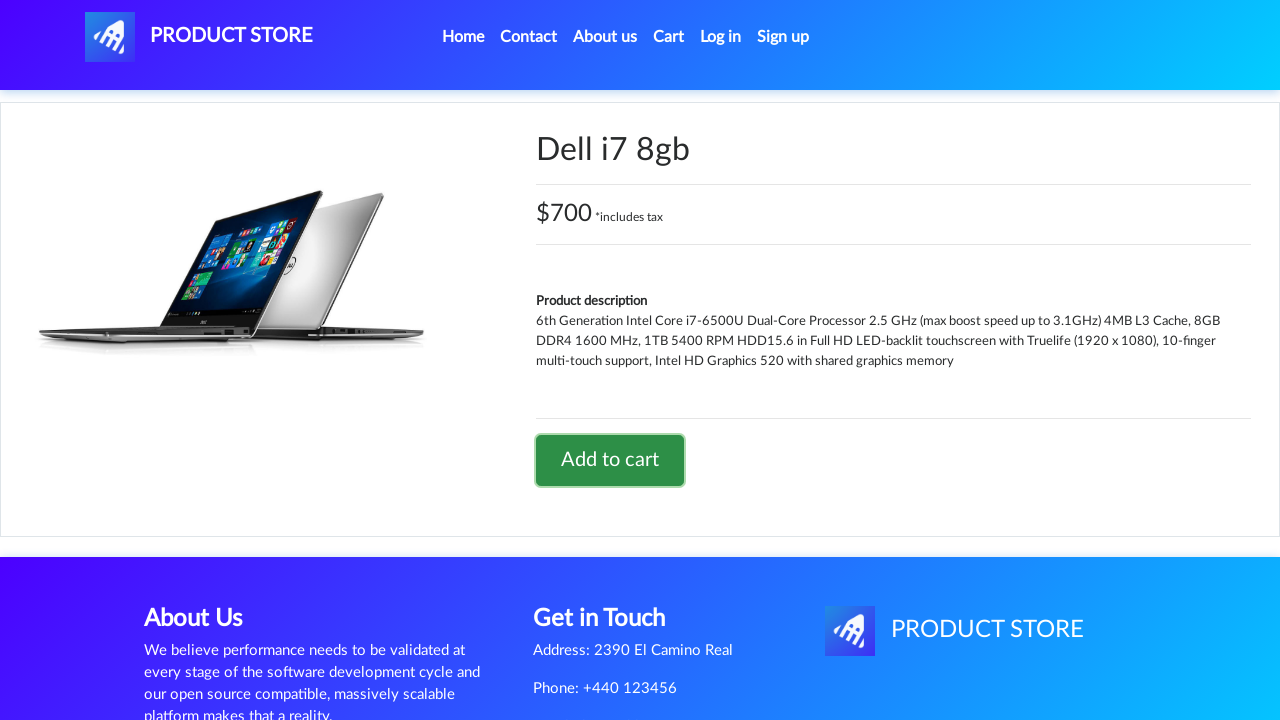

Accepted add to cart confirmation dialog
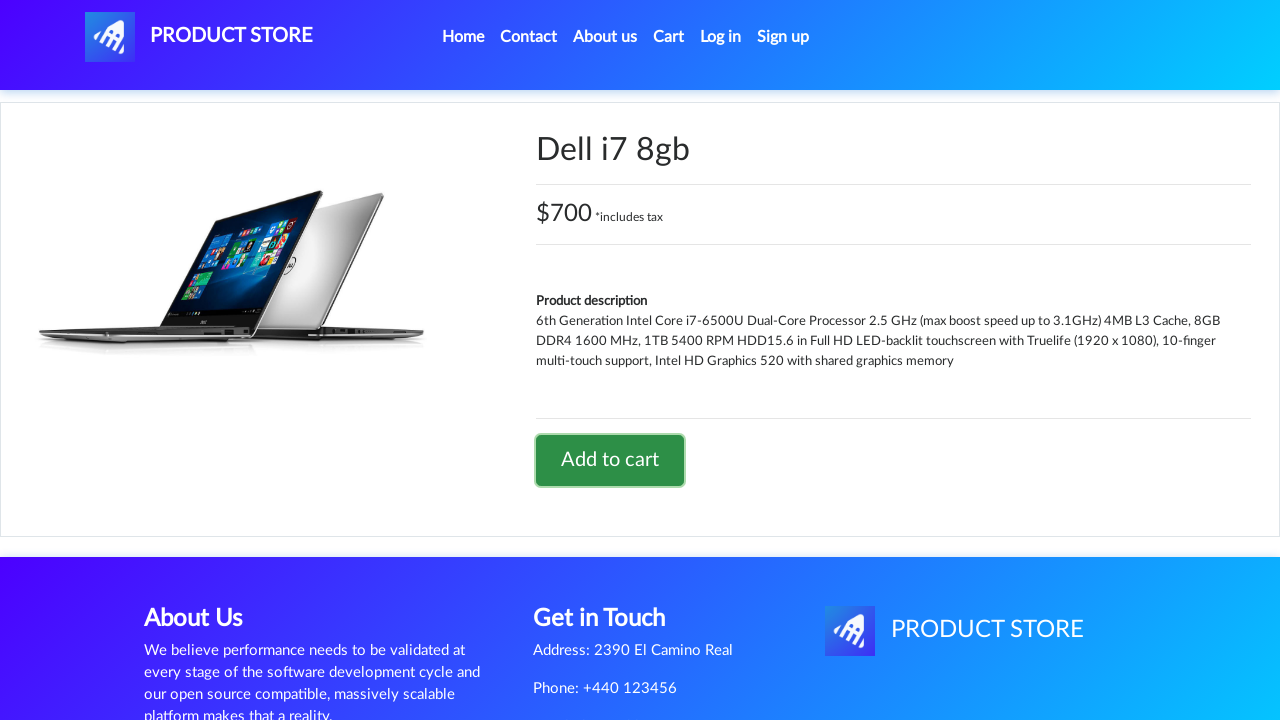

Clicked cart link to view cart at (669, 37) on xpath=//a[@id='cartur']
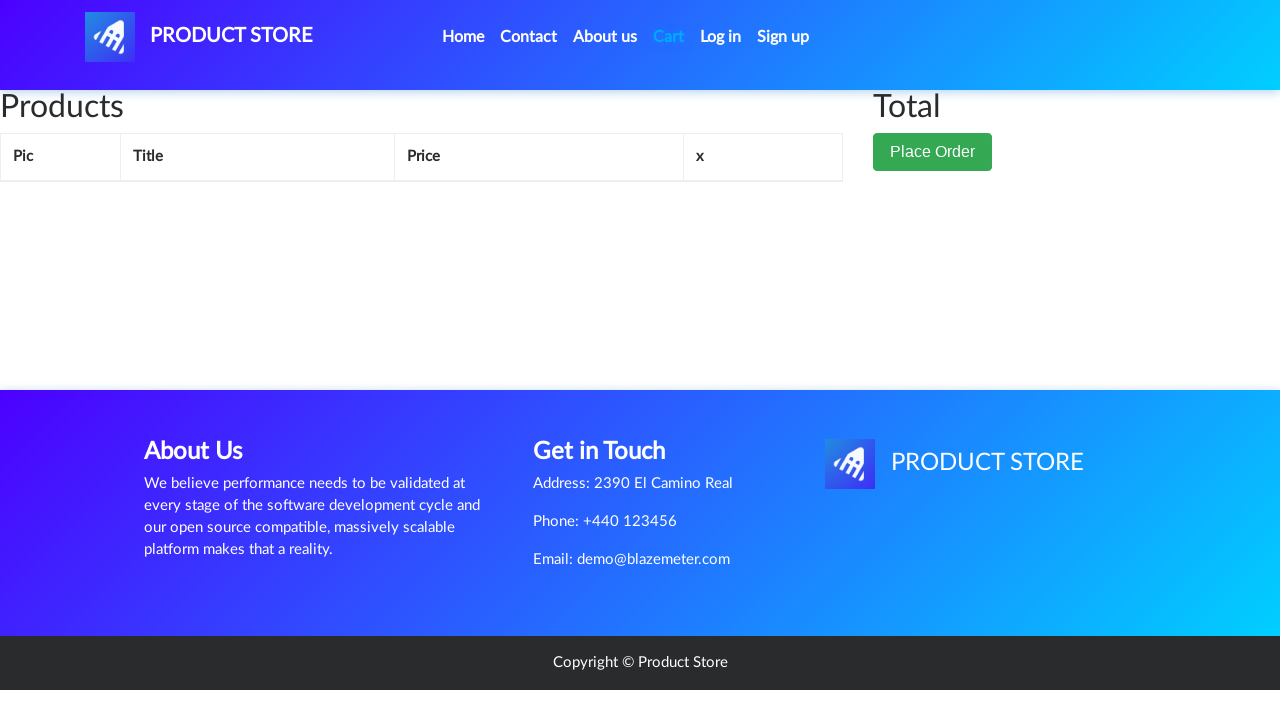

Waited for cart page to load
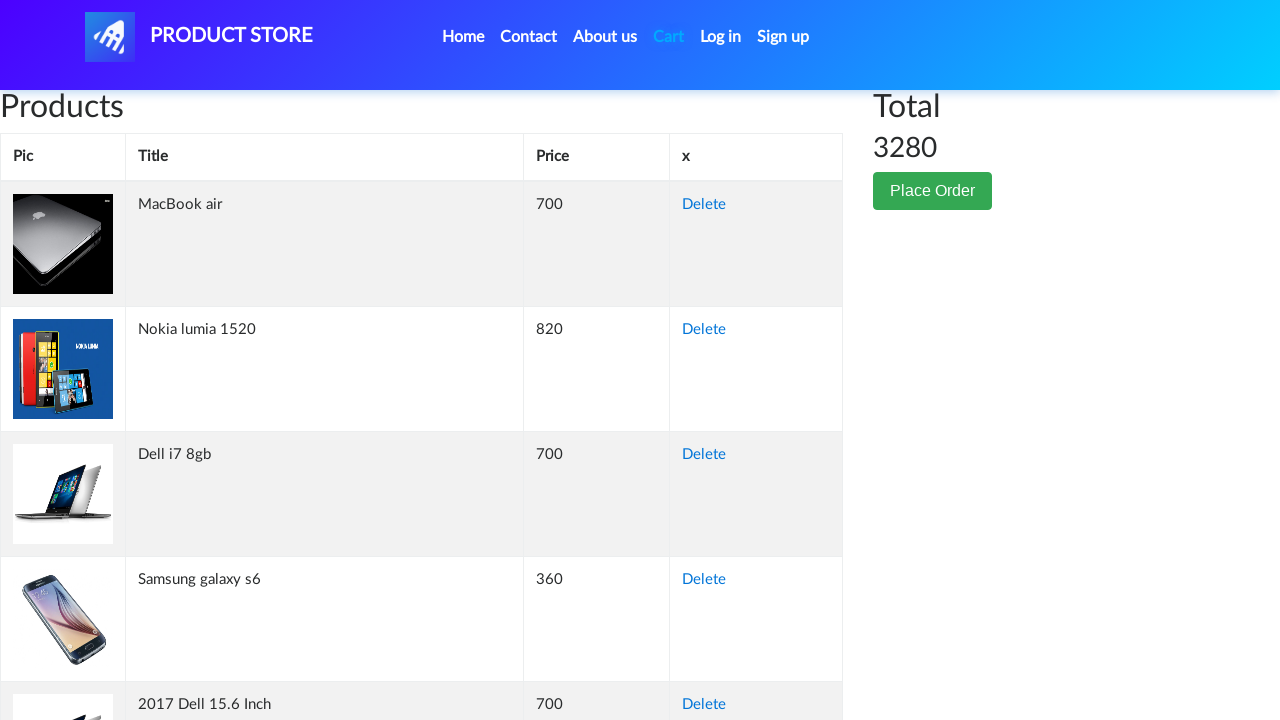

Clicked home link in navigation bar at (463, 37) on xpath=//body/nav[1]/div[1]/div[1]/ul[1]/li[1]/a[1]
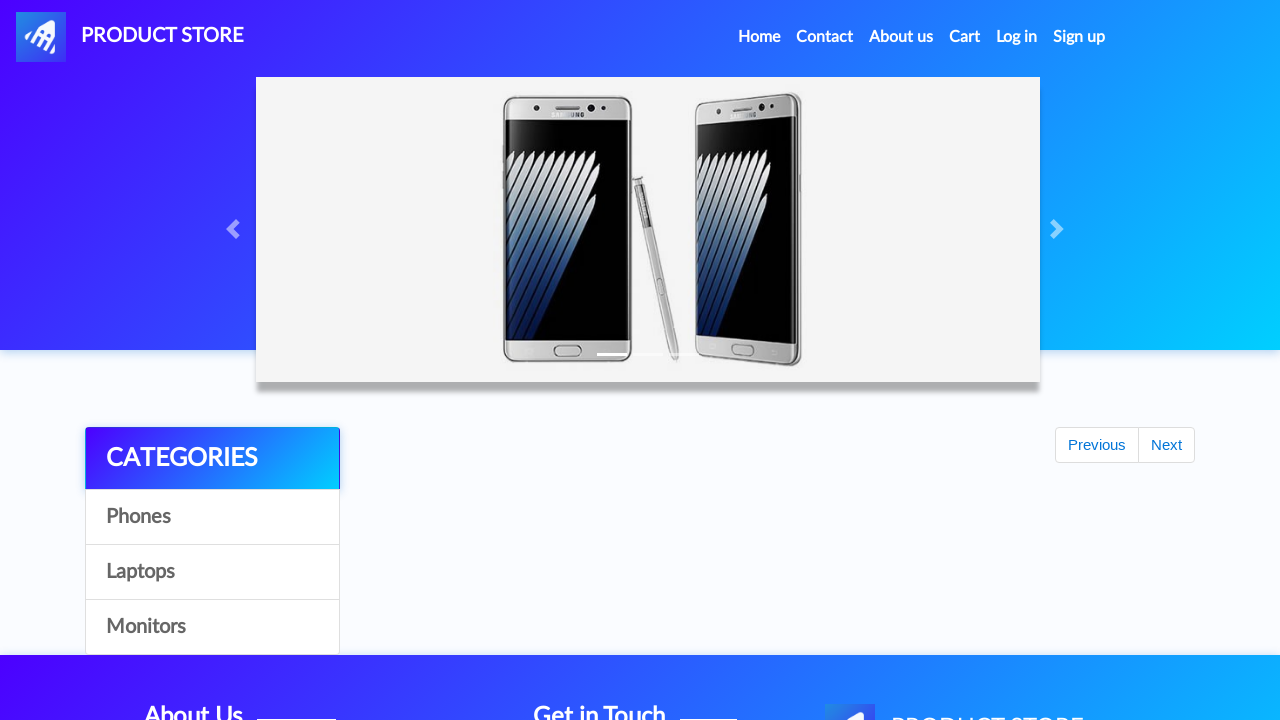

Clicked on Monitors category at (212, 627) on xpath=//a[contains(text(),'Monitors')]
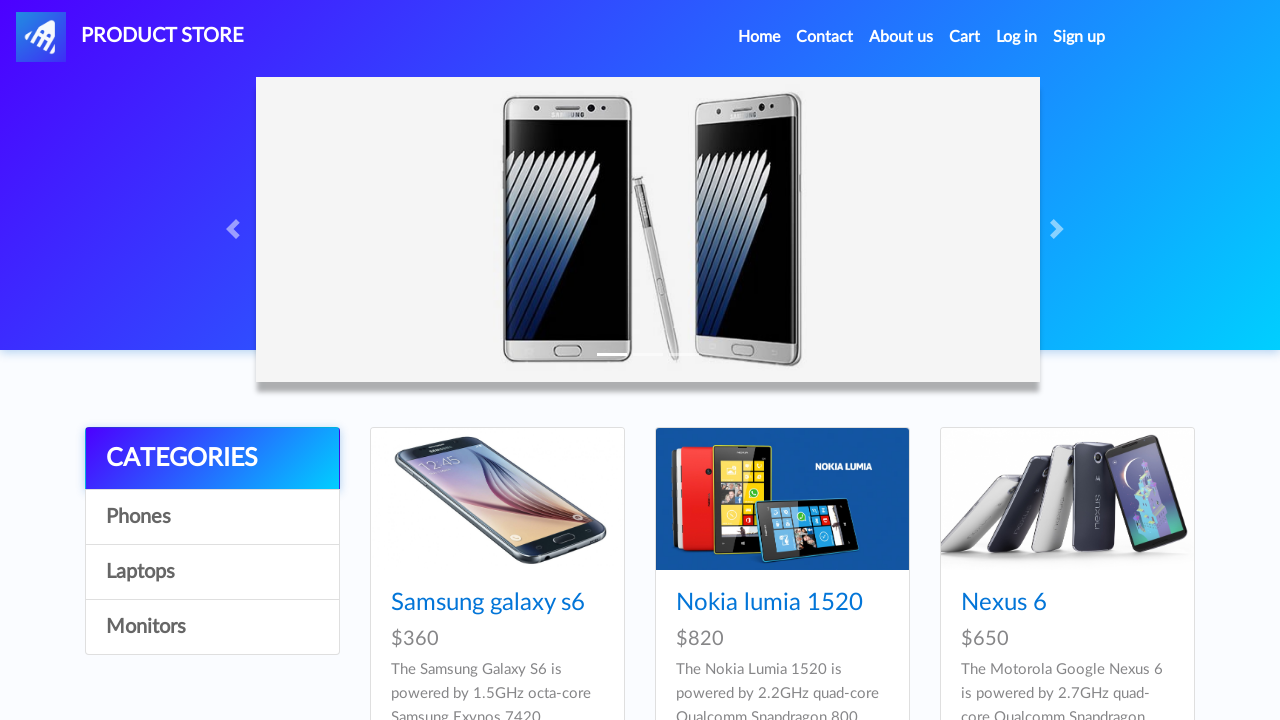

Clicked on Apple monitor 24 product at (484, 483) on xpath=//a[contains(text(),'Apple monitor 24')]
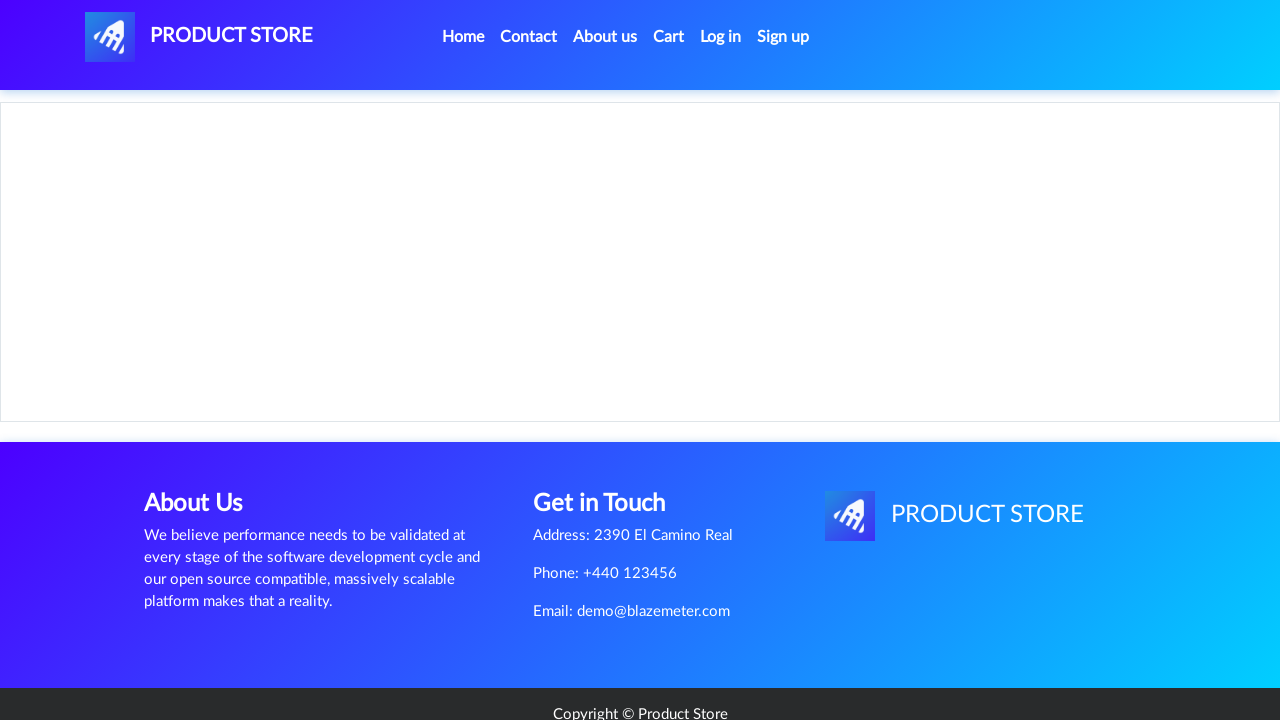

Clicked 'Add to cart' button for Apple monitor 24 at (610, 460) on xpath=//a[contains(text(),'Add to cart')]
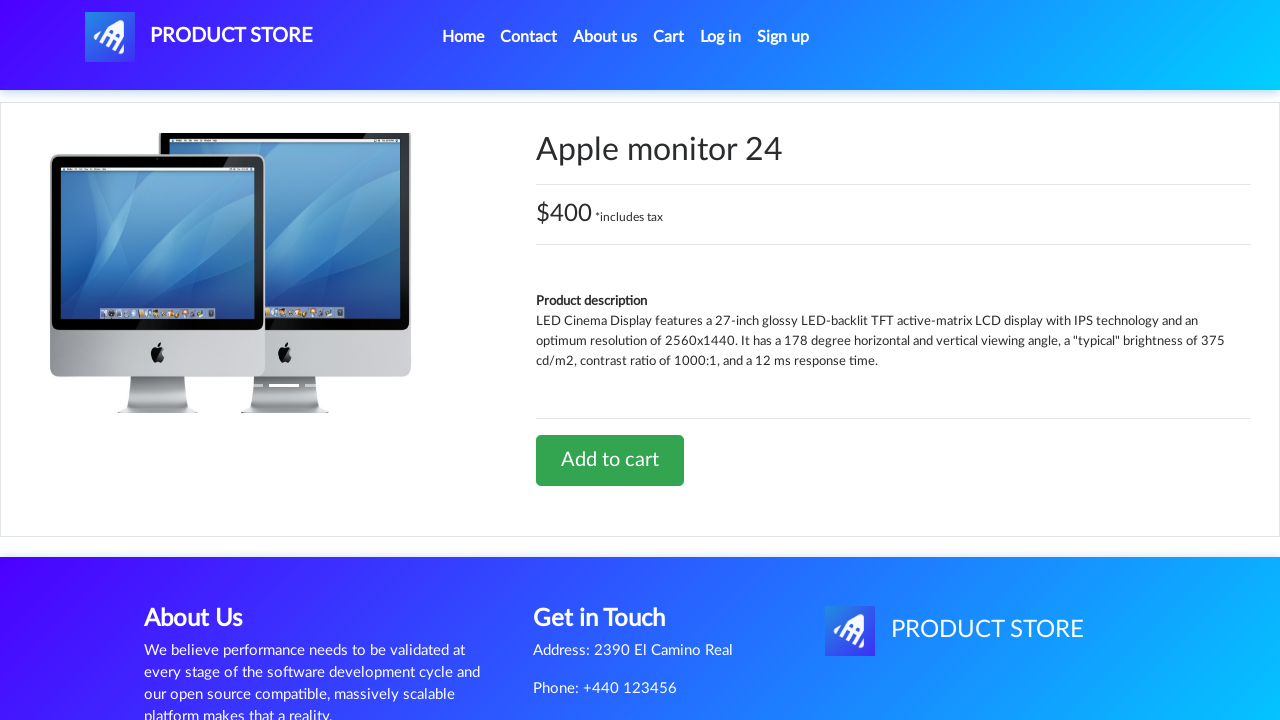

Waited for confirmation dialog
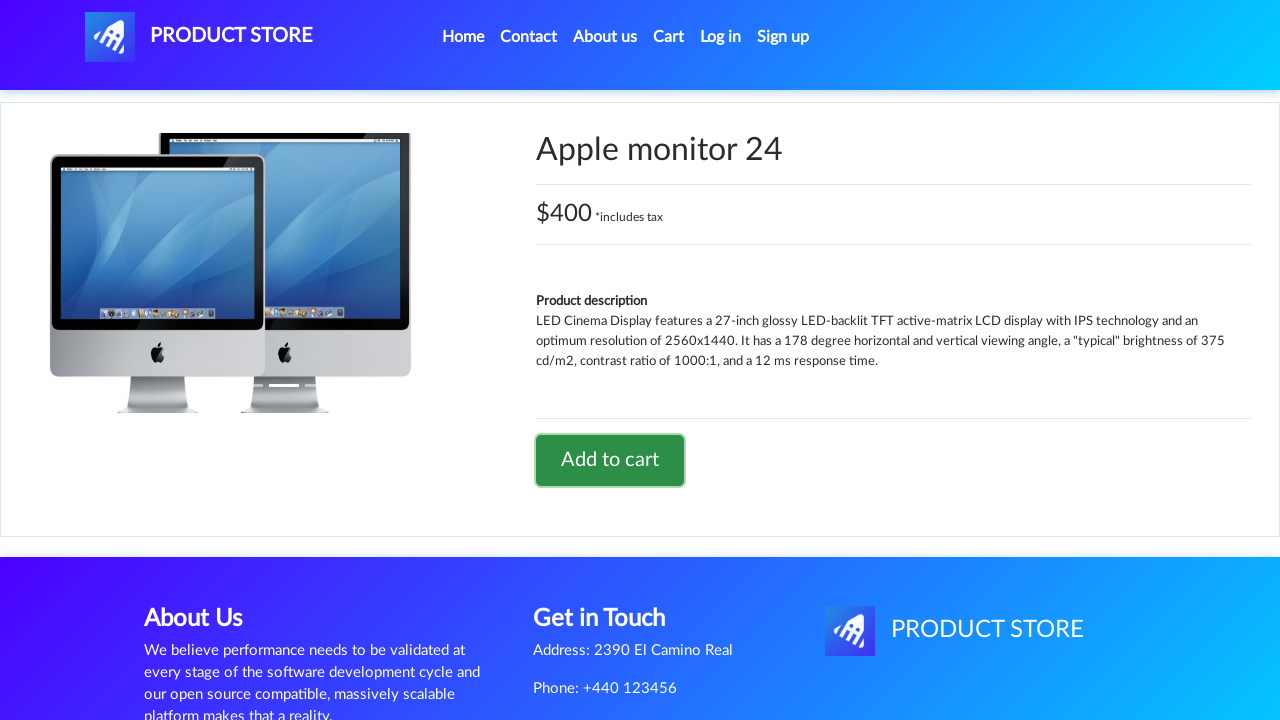

Accepted add to cart confirmation dialog
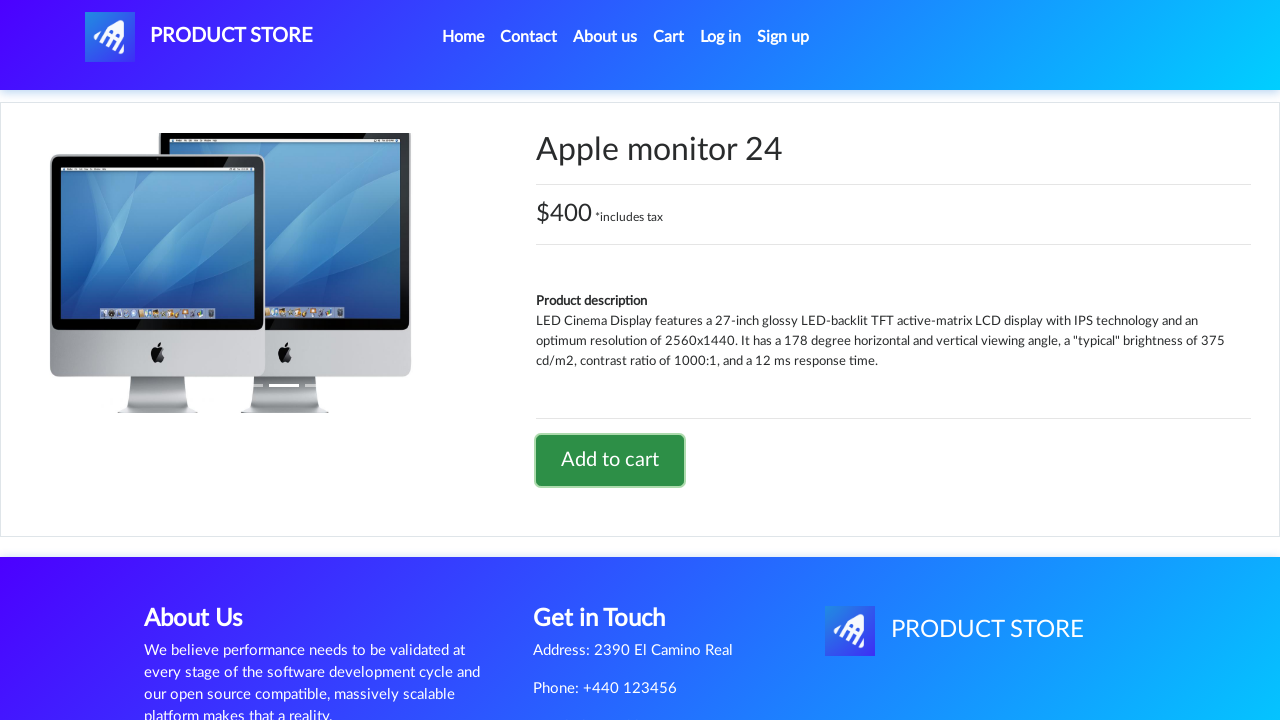

Clicked home logo to return to home page at (199, 37) on xpath=//a[@id='nava']
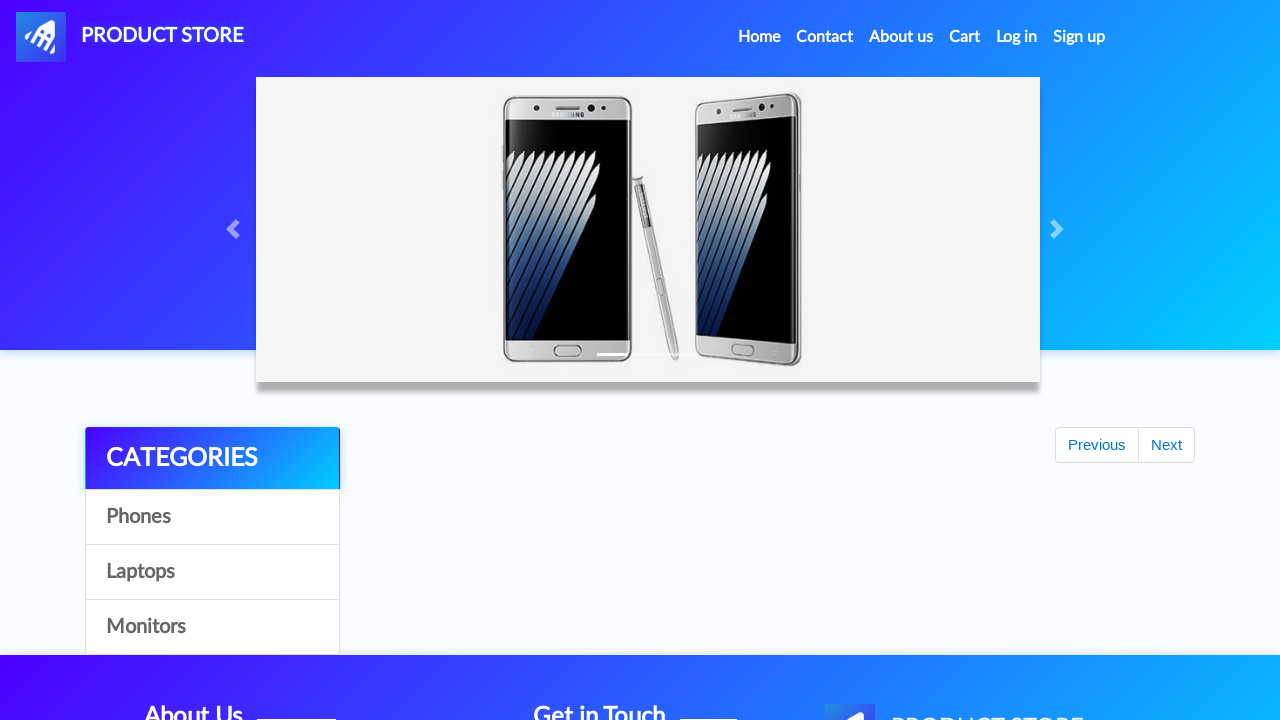

Clicked on Monitors category at (212, 627) on xpath=//a[contains(text(),'Monitors')]
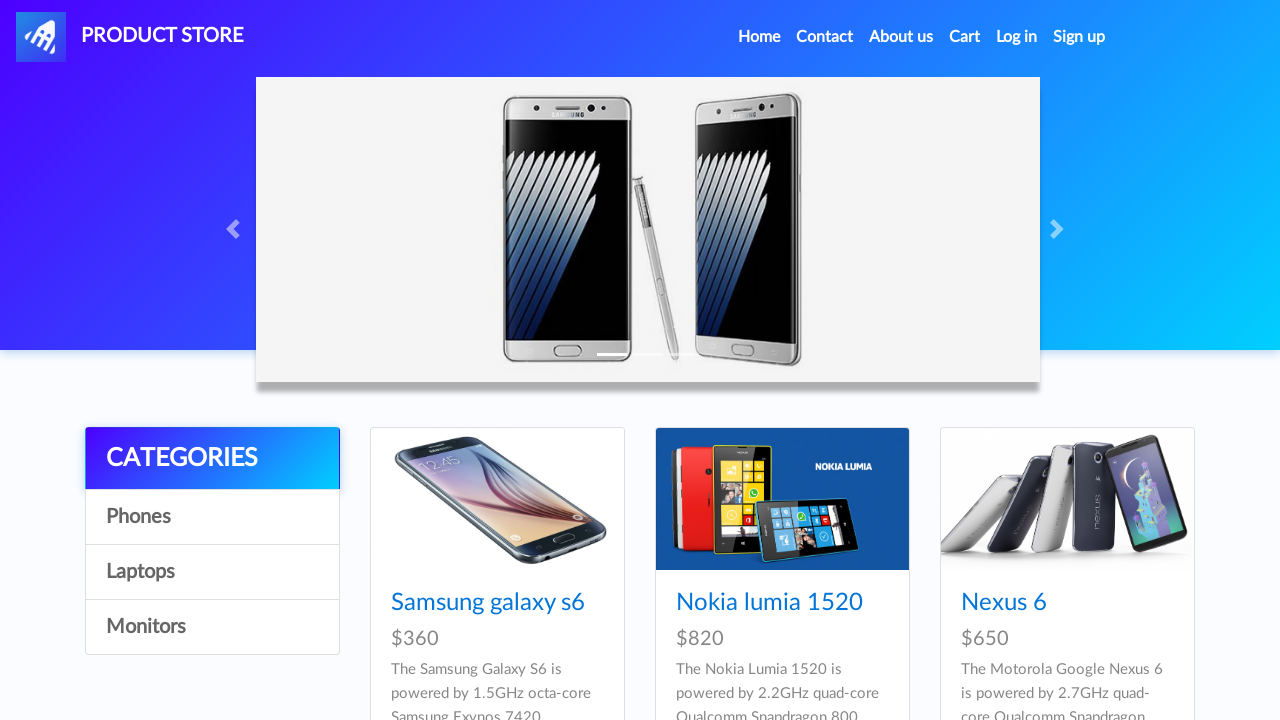

Clicked on ASUS Full HD monitor product at (749, 603) on xpath=//a[contains(text(),'ASUS Full HD')]
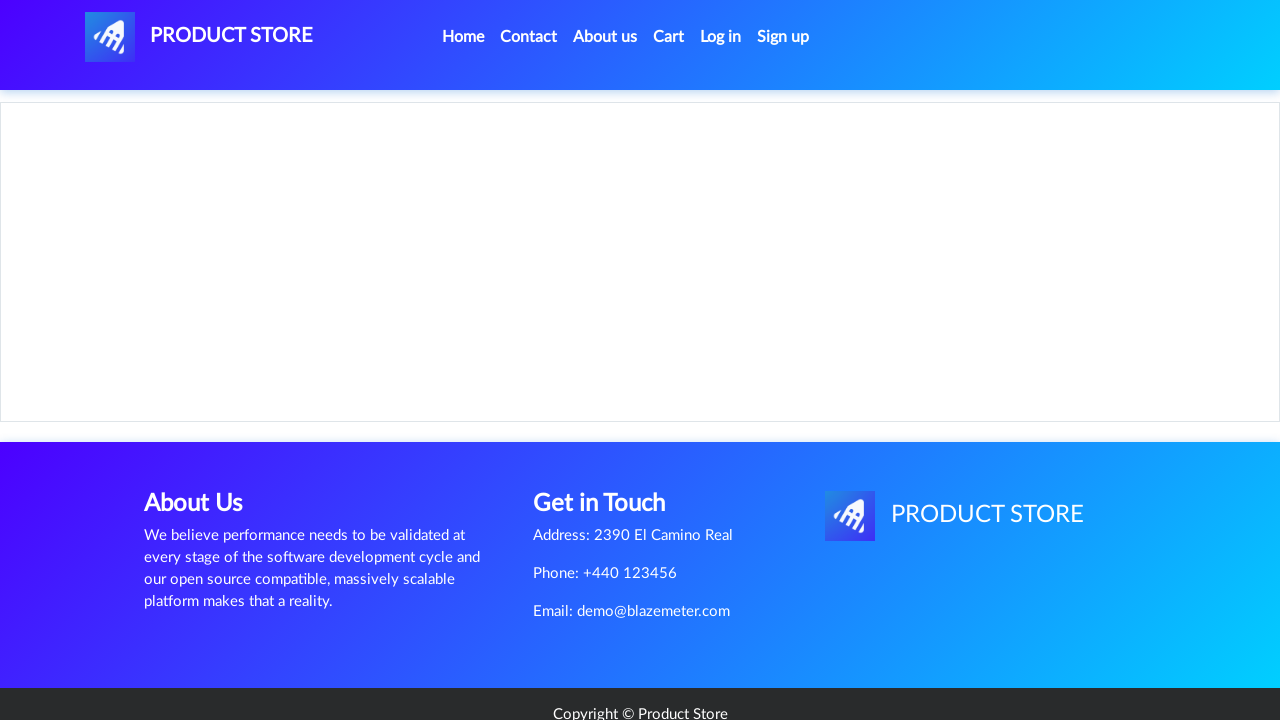

Clicked 'Add to cart' button for ASUS Full HD monitor at (610, 420) on xpath=//a[contains(text(),'Add to cart')]
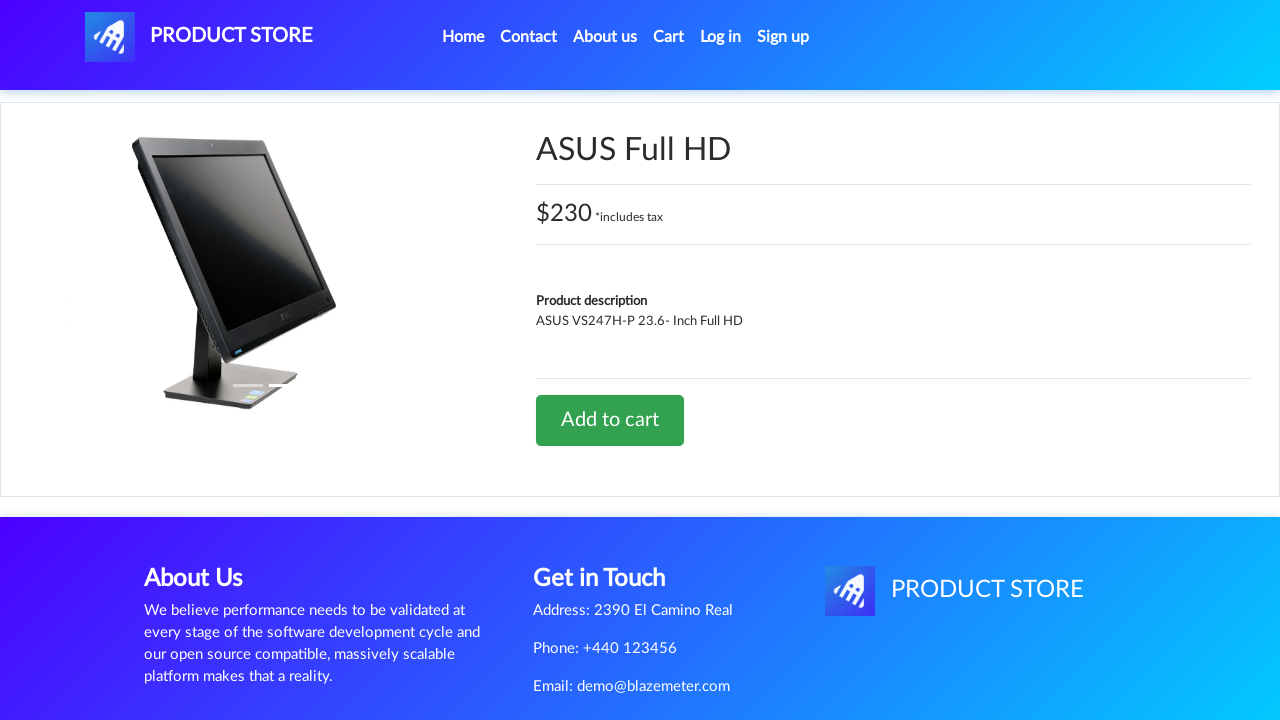

Waited for confirmation dialog
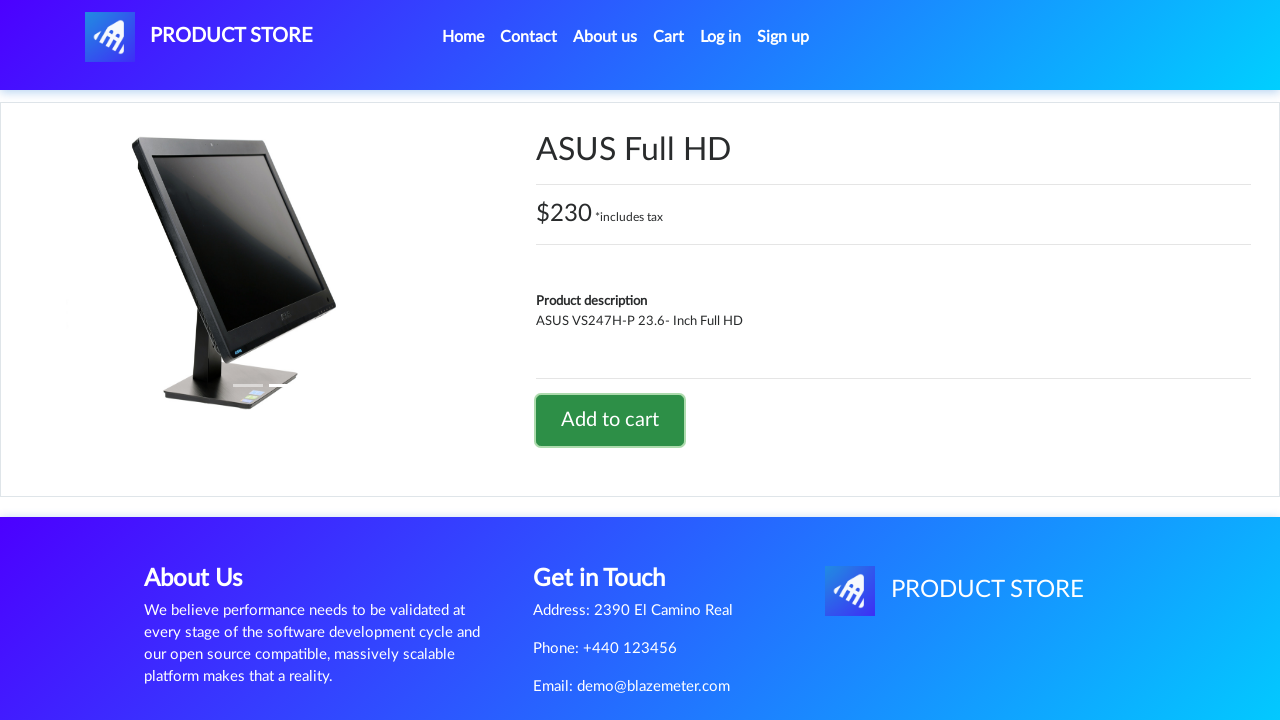

Accepted add to cart confirmation dialog
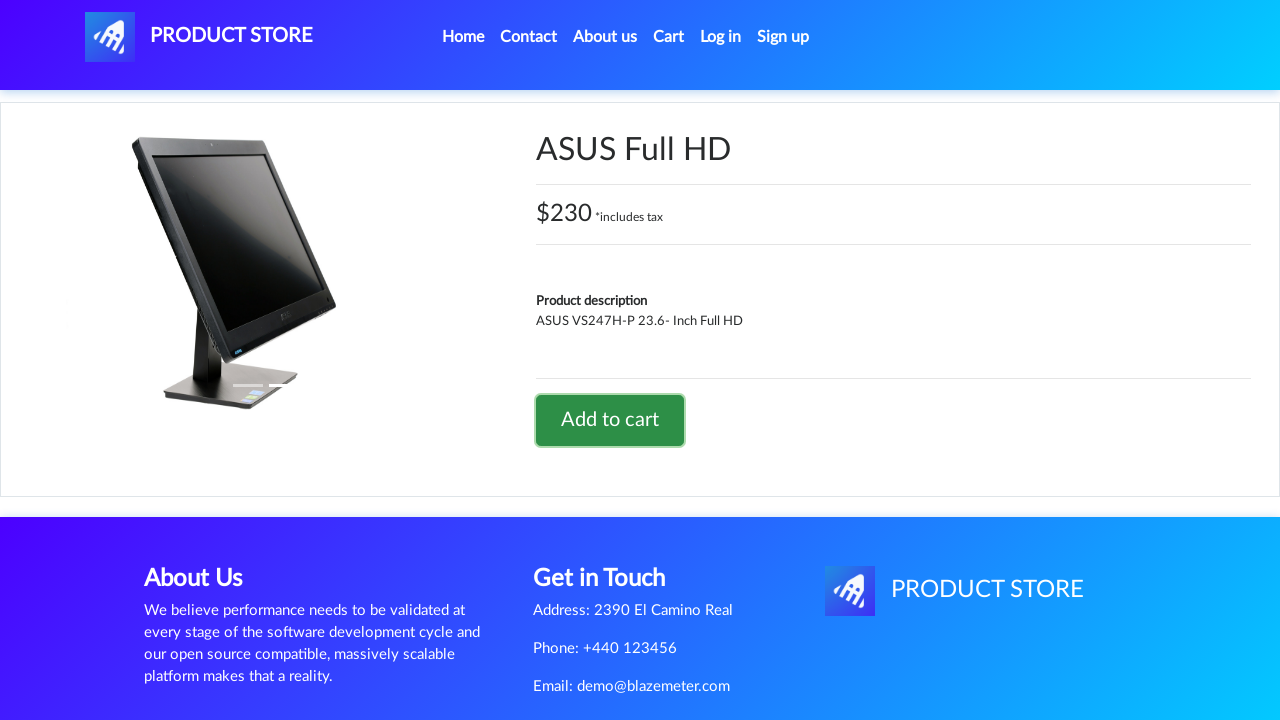

Clicked home logo to return to home page at (199, 37) on xpath=//a[@id='nava']
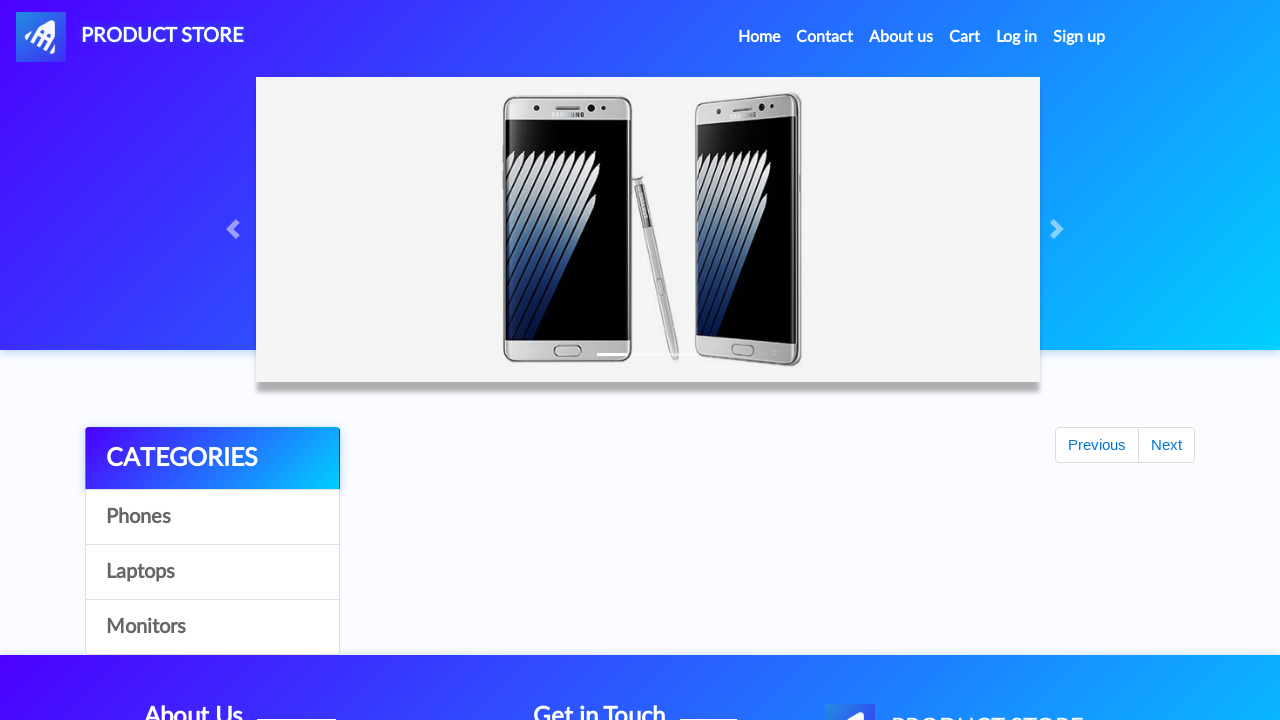

Clicked on Cart to view all added products at (965, 37) on xpath=//a[contains(text(),'Cart')]
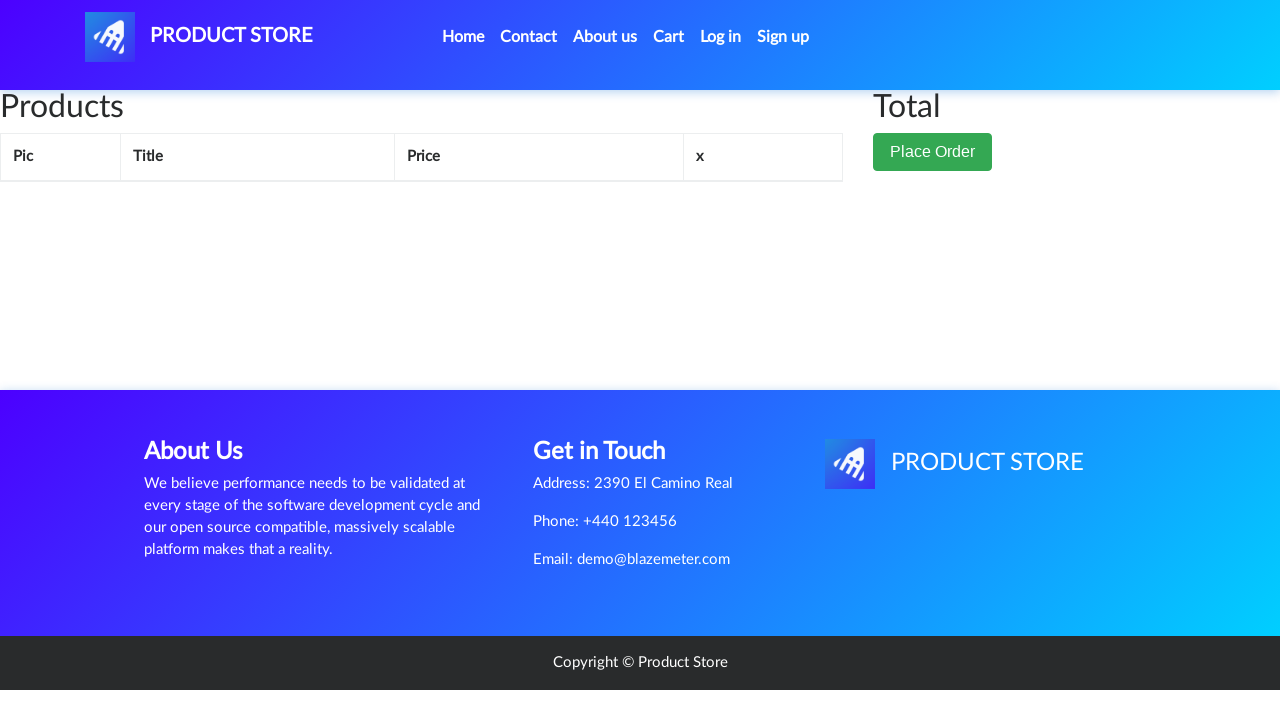

Waited for cart page to load and display all items
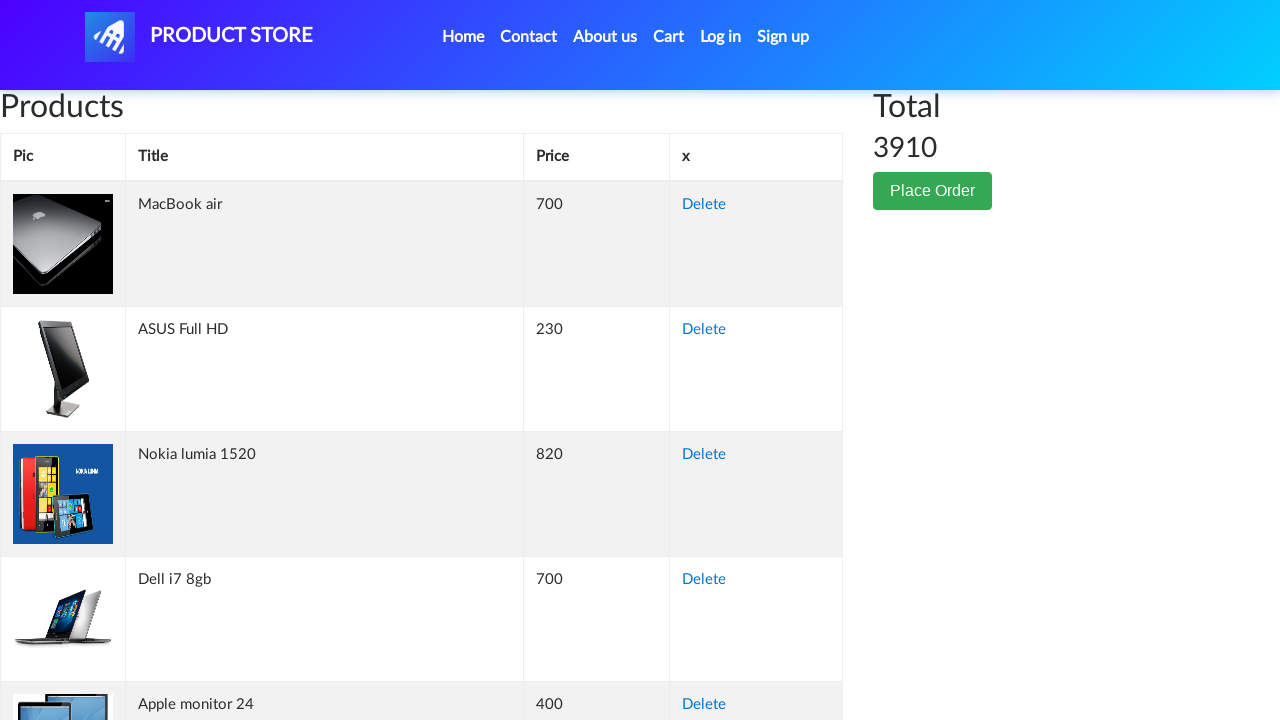

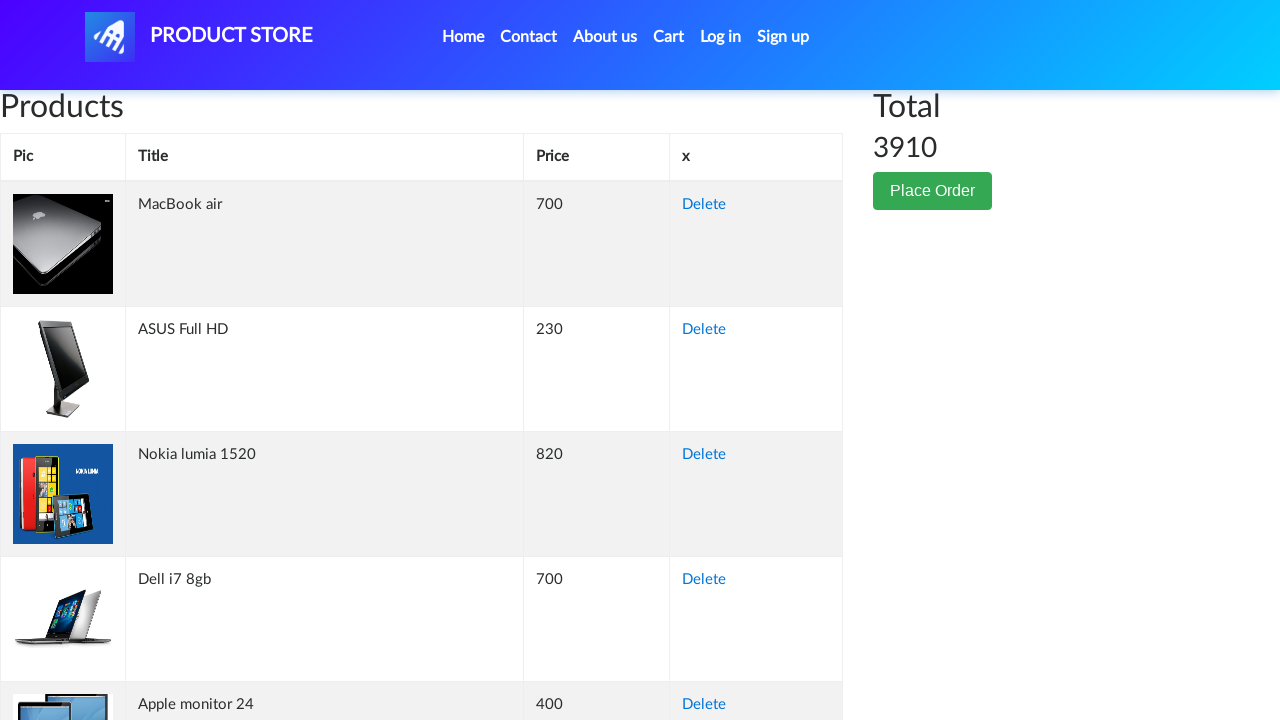